Tests infinite scroll functionality by scrolling down 10 times and then scrolling up 10 times on the page

Starting URL: https://the-internet.herokuapp.com/infinite_scroll

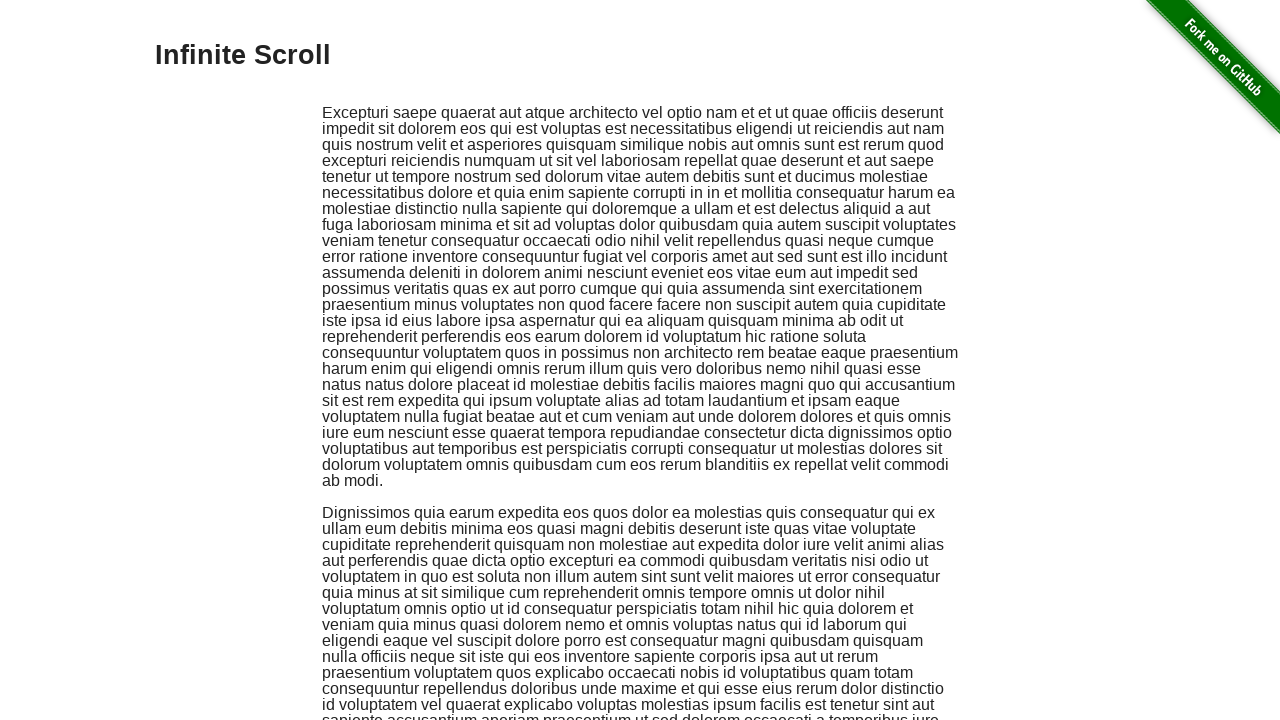

Located body element for scrolling
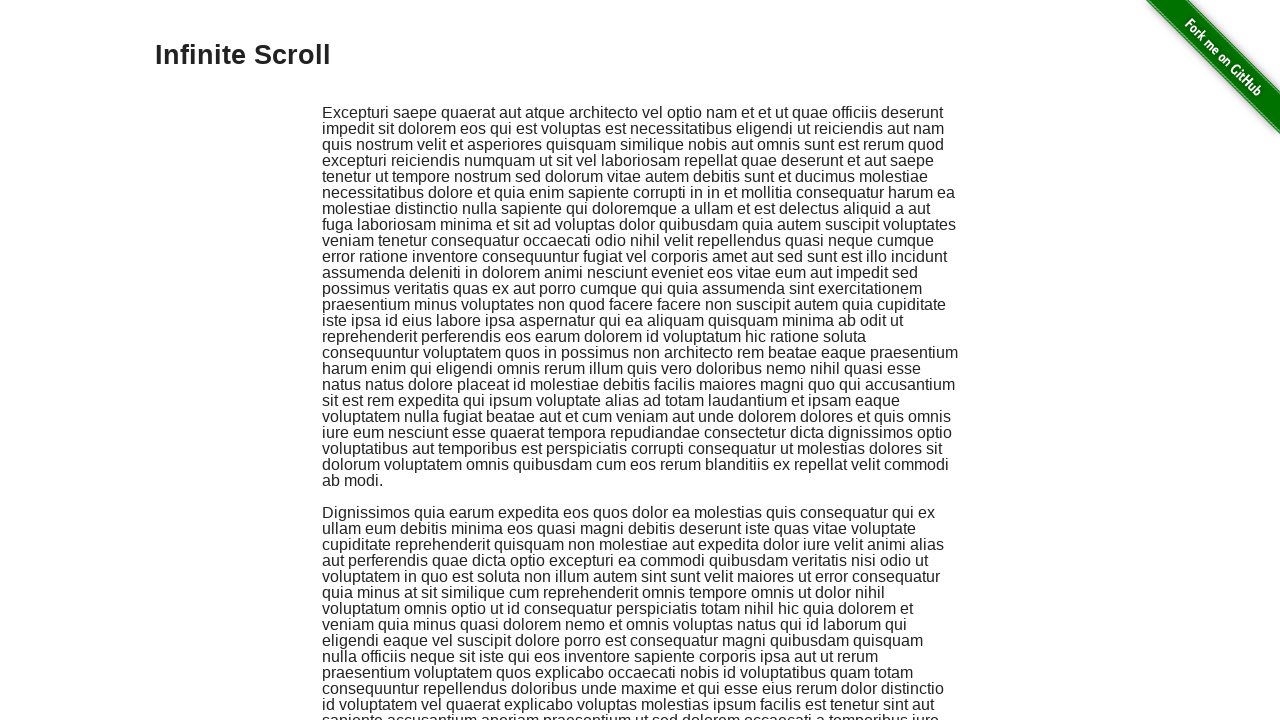

Waited 1 second before scrolling down
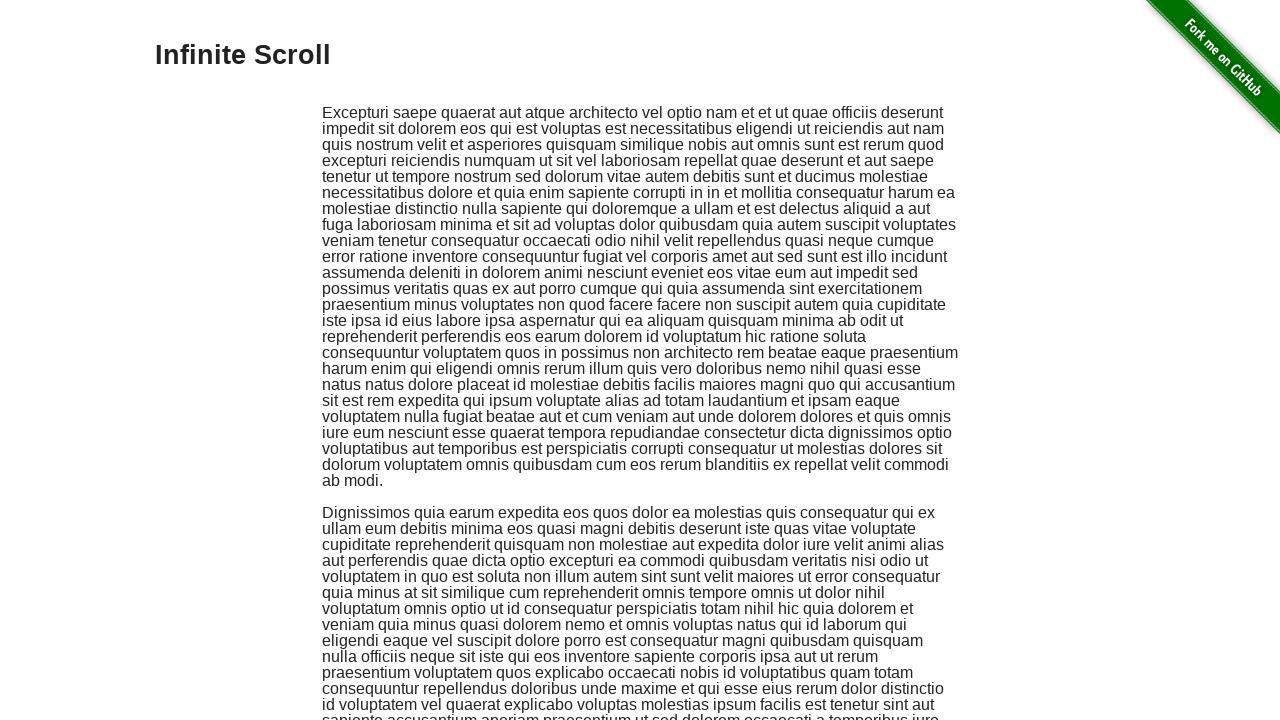

Scrolled down (iteration 1/10) on xpath=//body
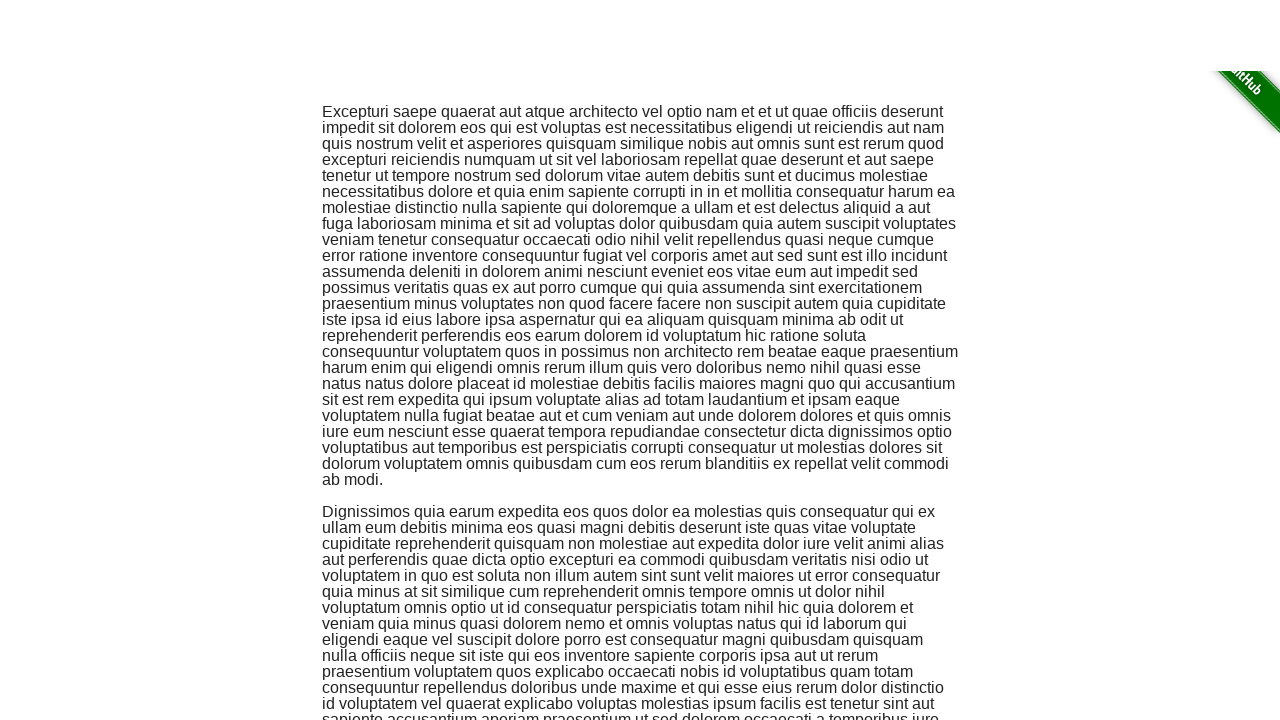

Waited 1 second before scrolling down
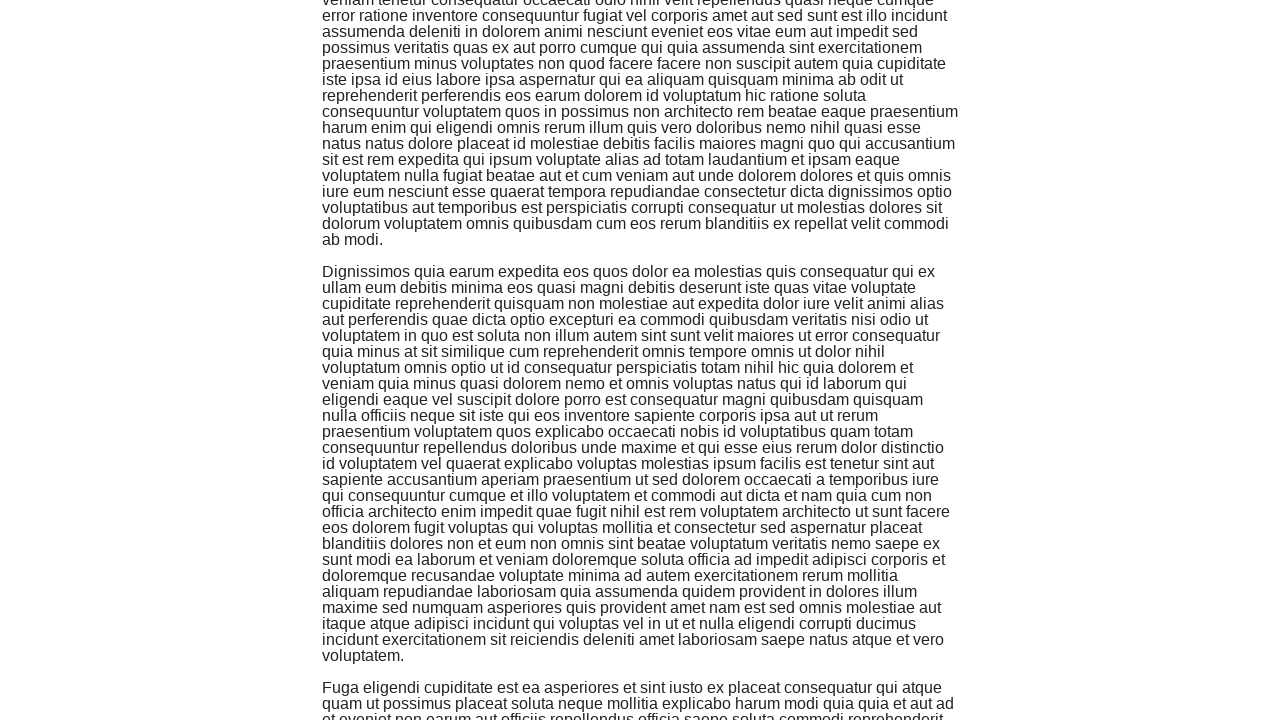

Scrolled down (iteration 2/10) on xpath=//body
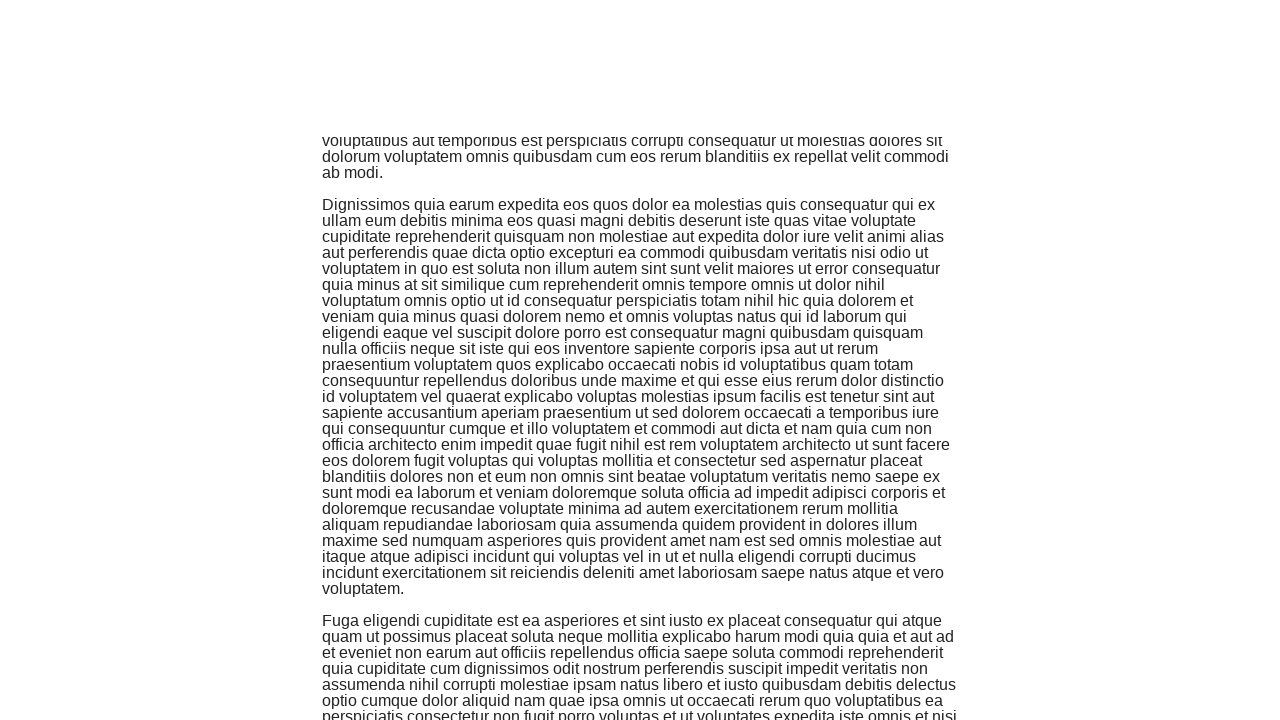

Waited 1 second before scrolling down
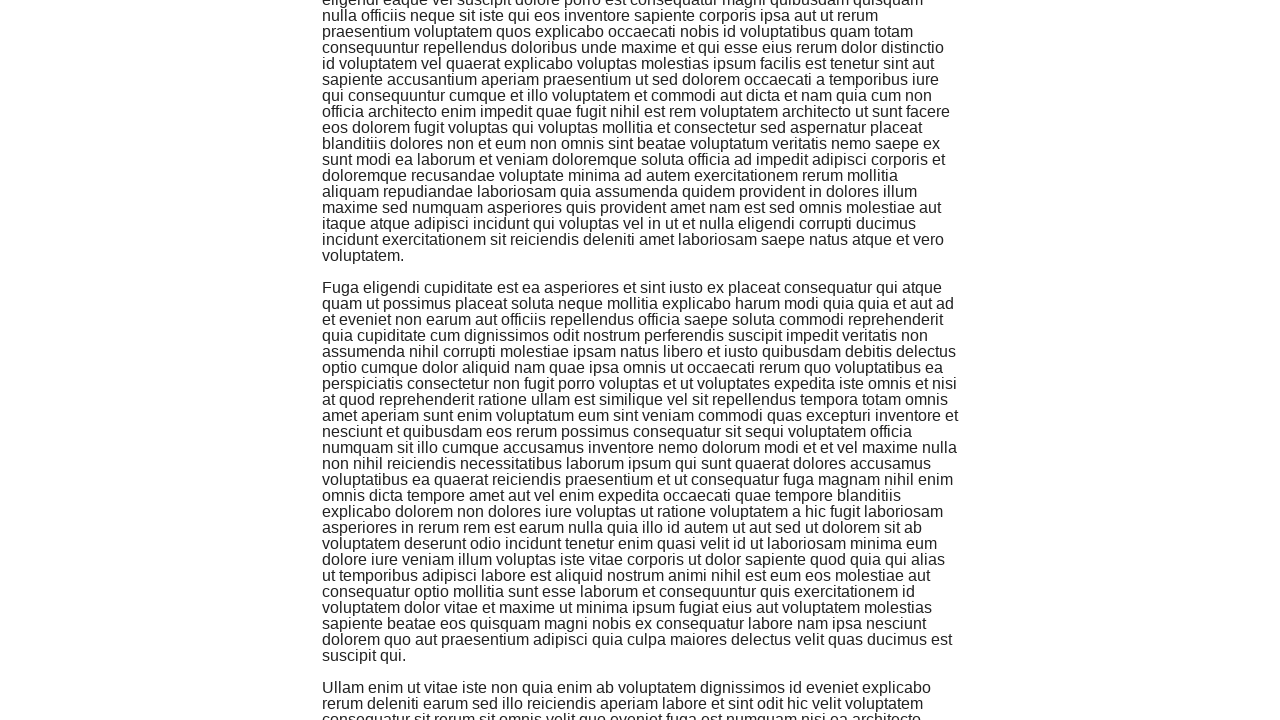

Scrolled down (iteration 3/10) on xpath=//body
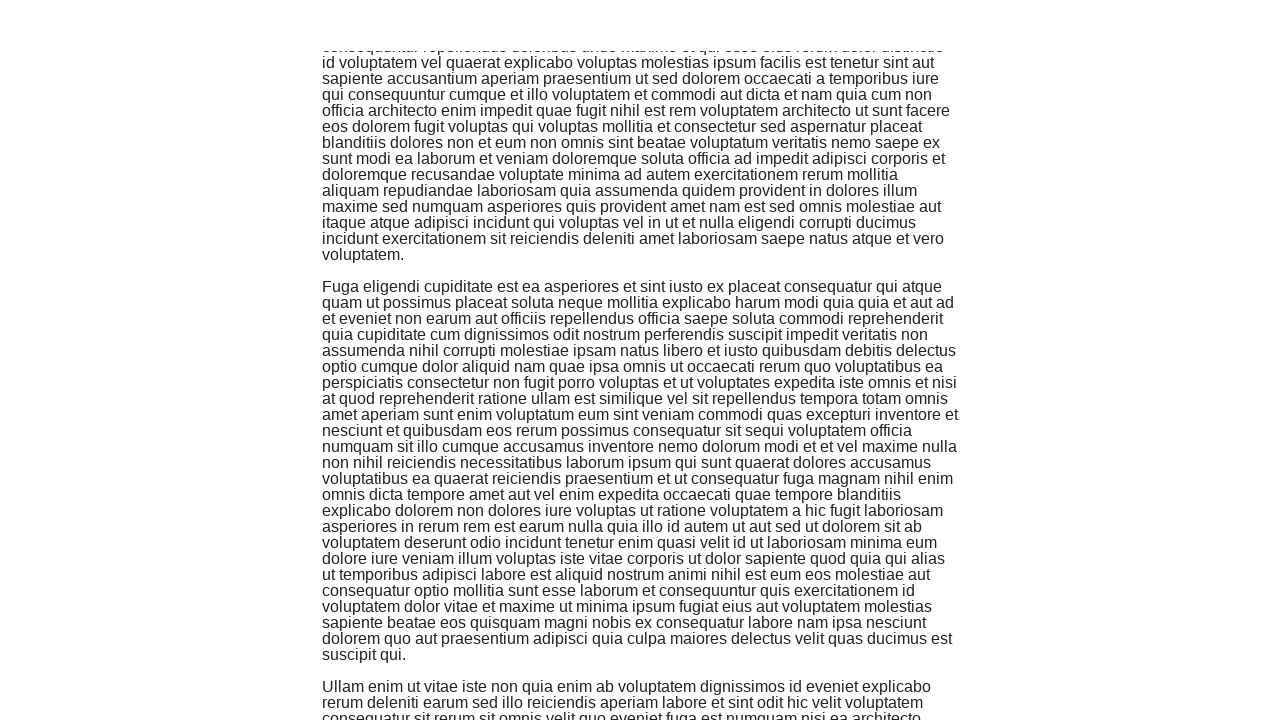

Waited 1 second before scrolling down
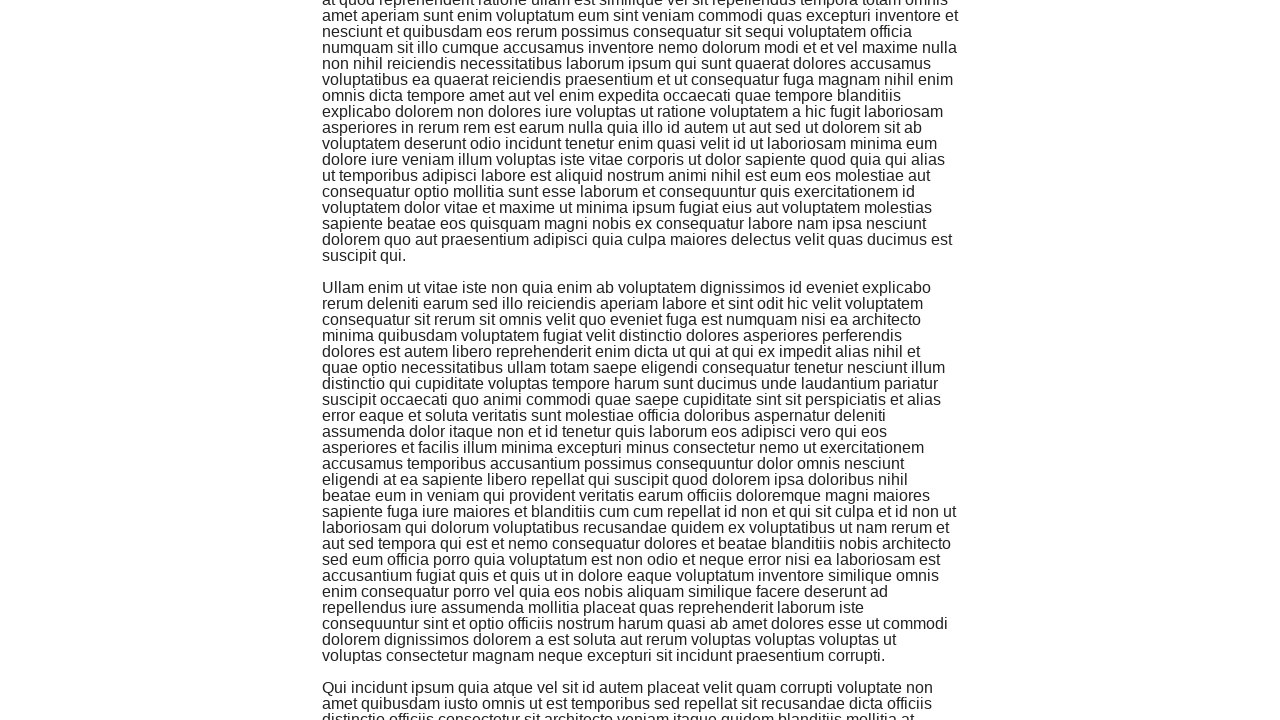

Scrolled down (iteration 4/10) on xpath=//body
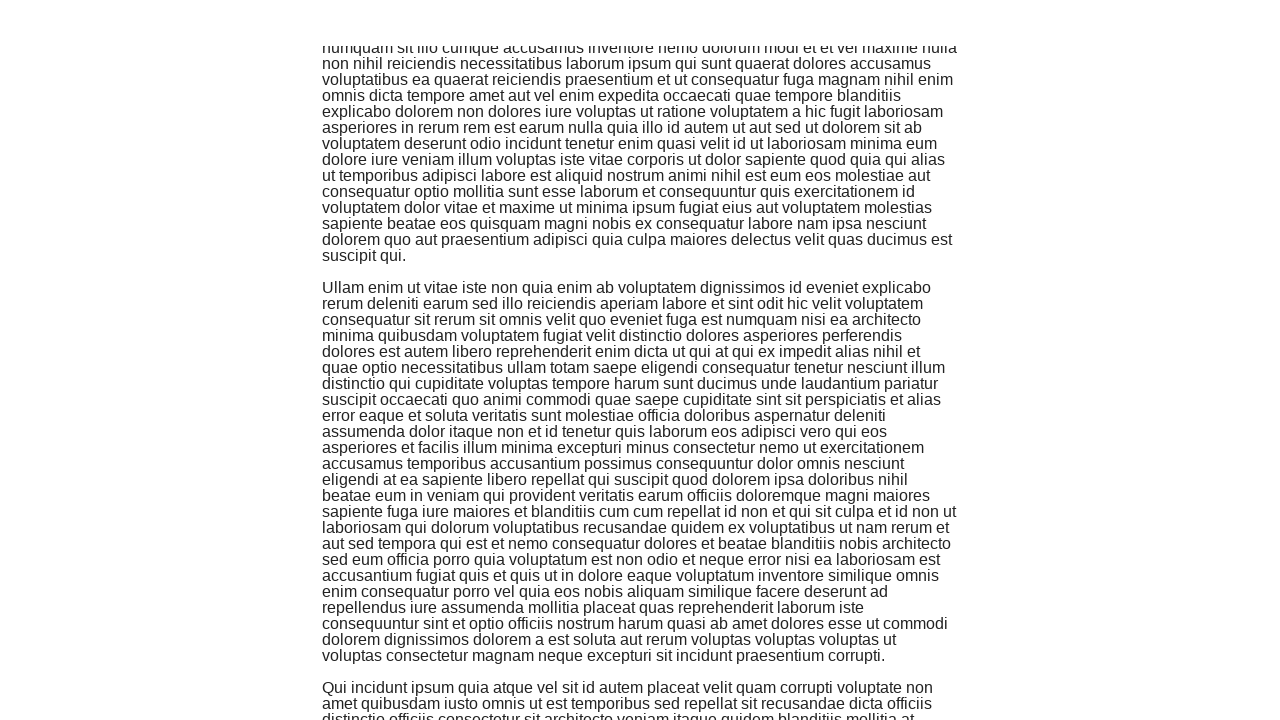

Waited 1 second before scrolling down
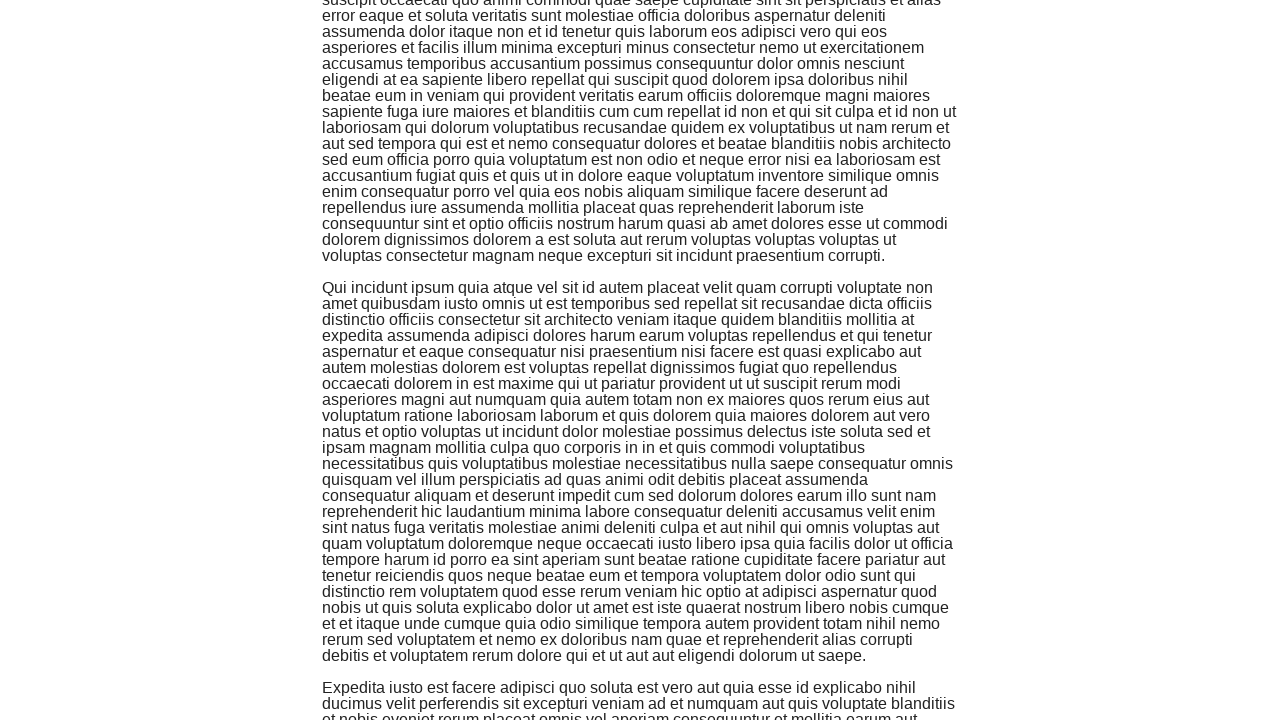

Scrolled down (iteration 5/10) on xpath=//body
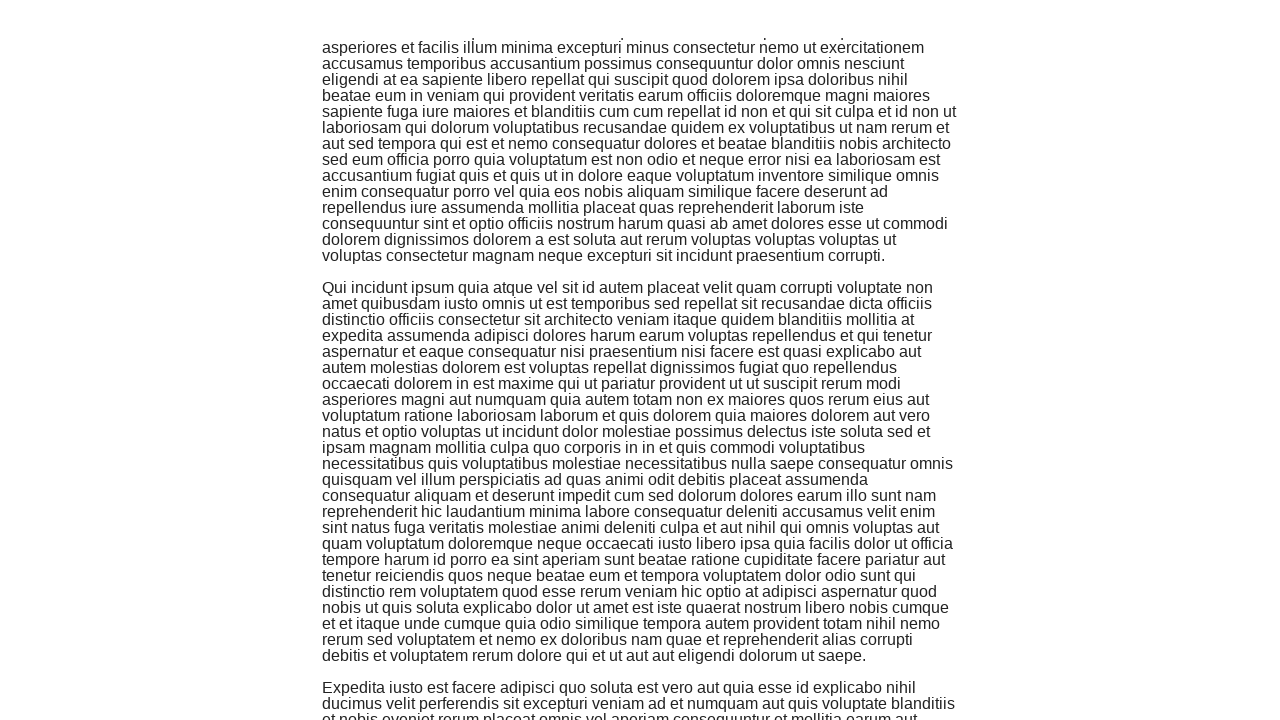

Waited 1 second before scrolling down
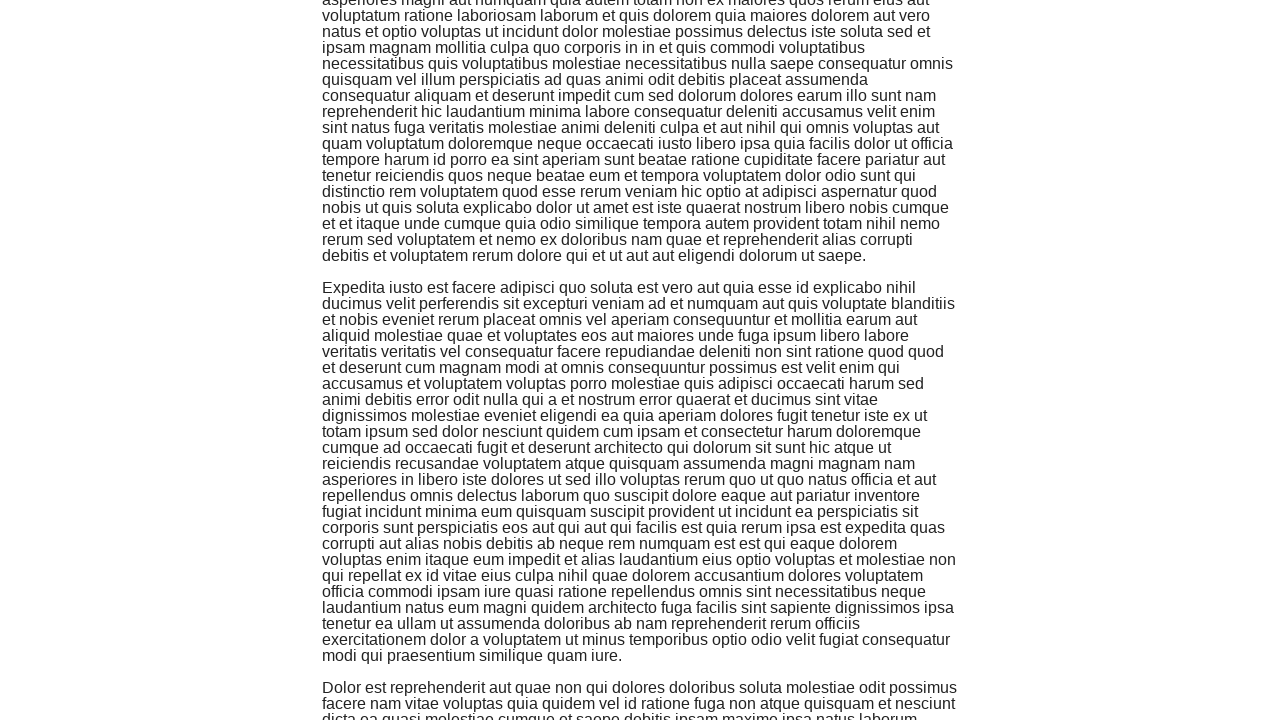

Scrolled down (iteration 6/10) on xpath=//body
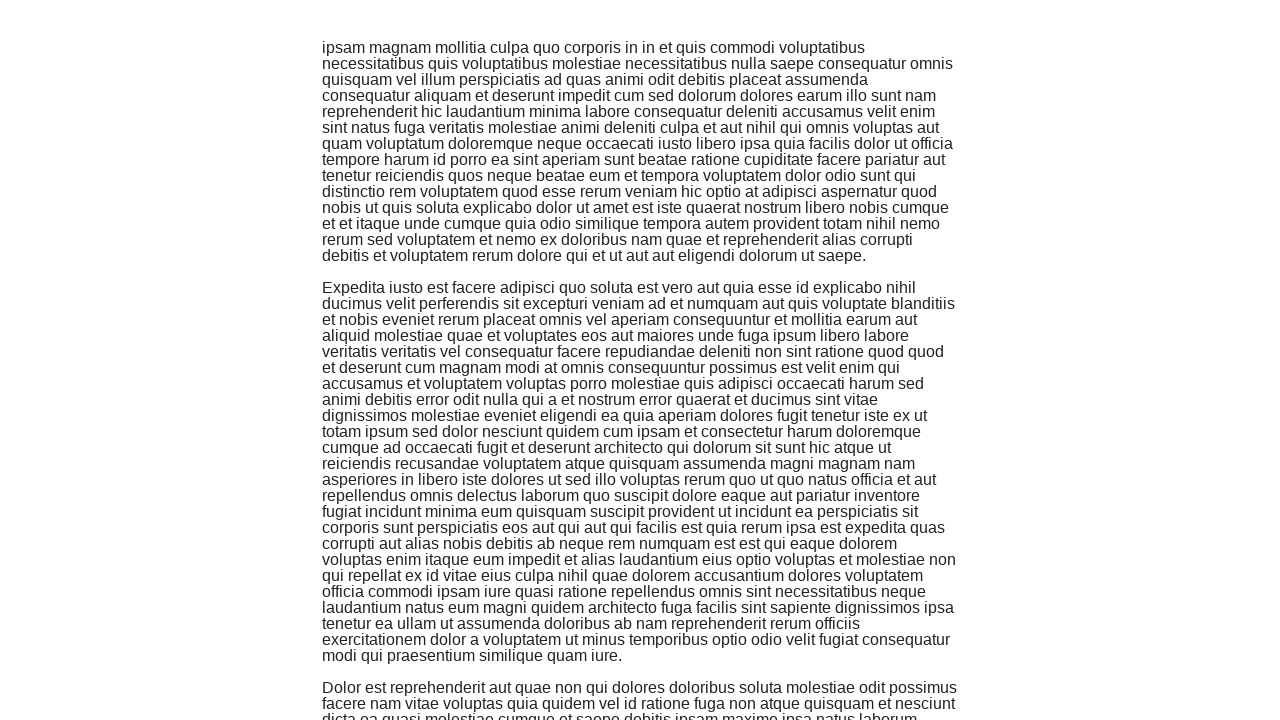

Waited 1 second before scrolling down
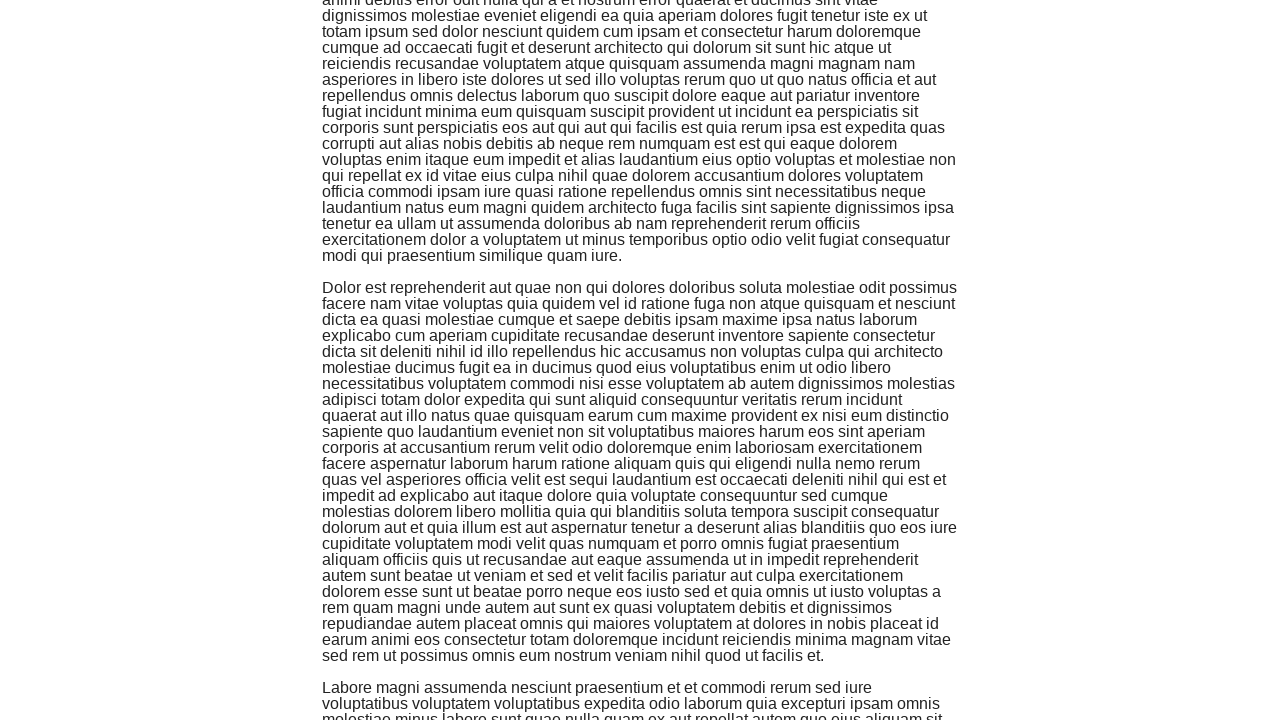

Scrolled down (iteration 7/10) on xpath=//body
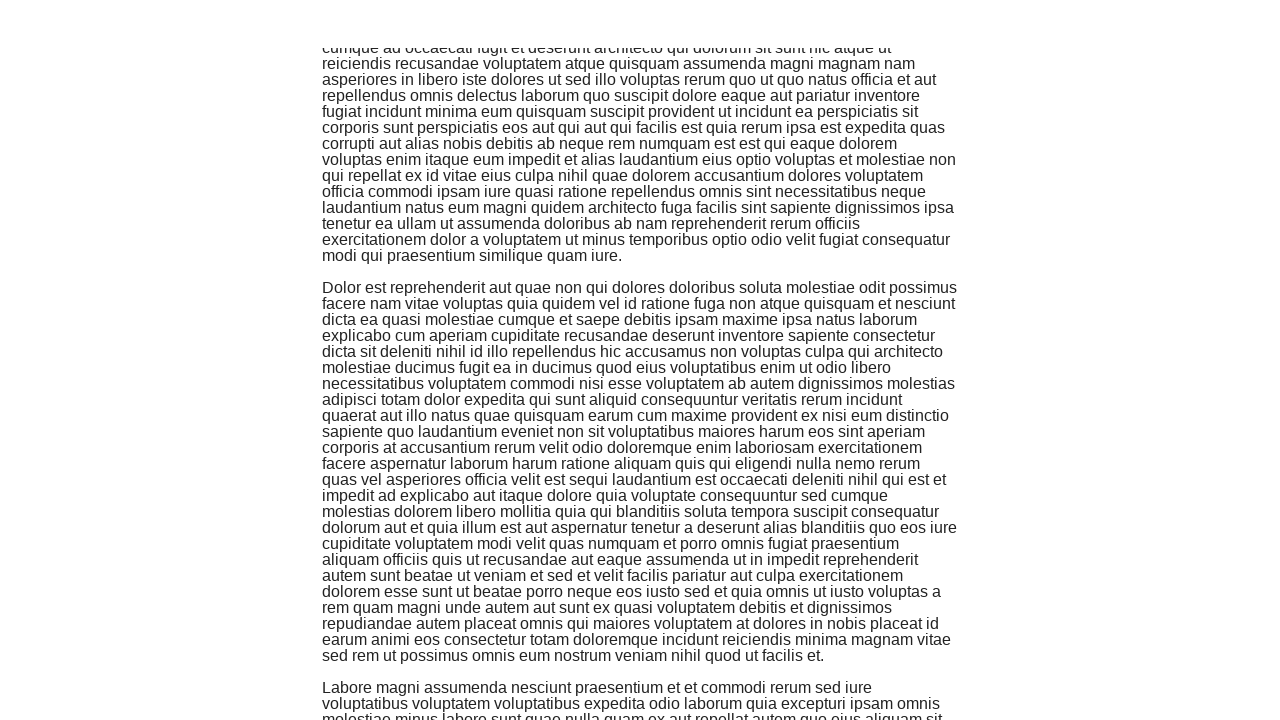

Waited 1 second before scrolling down
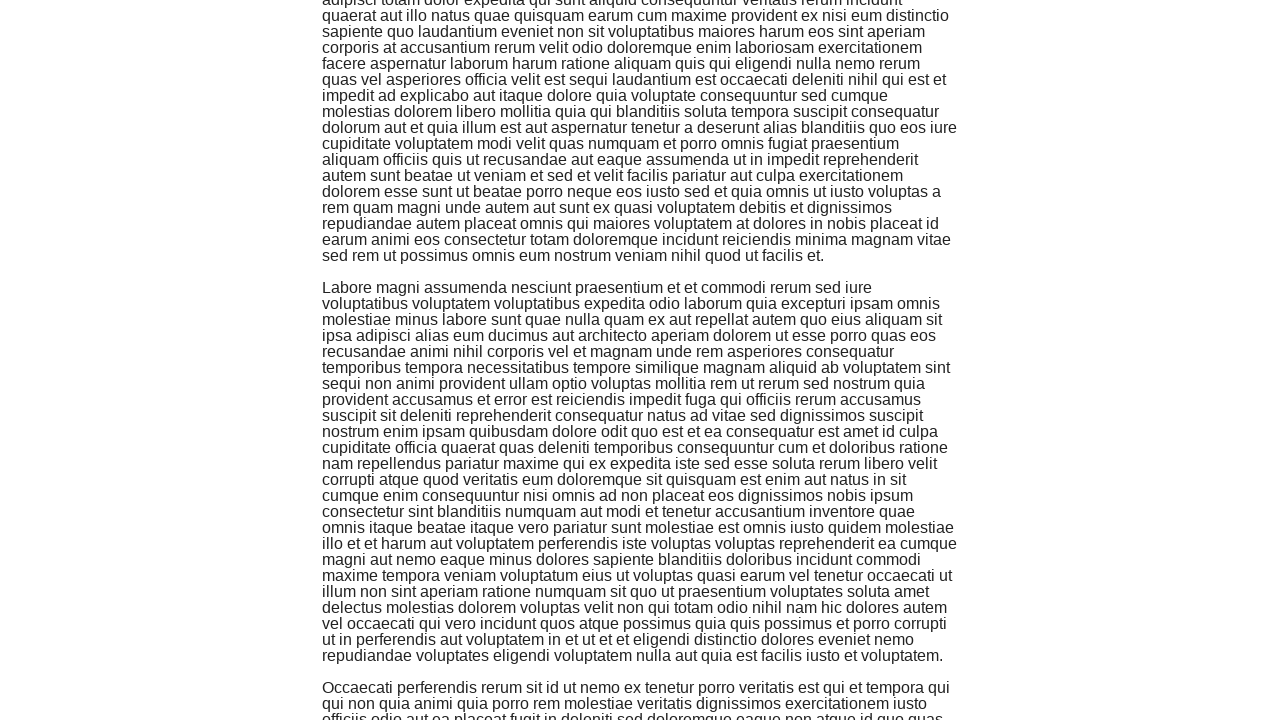

Scrolled down (iteration 8/10) on xpath=//body
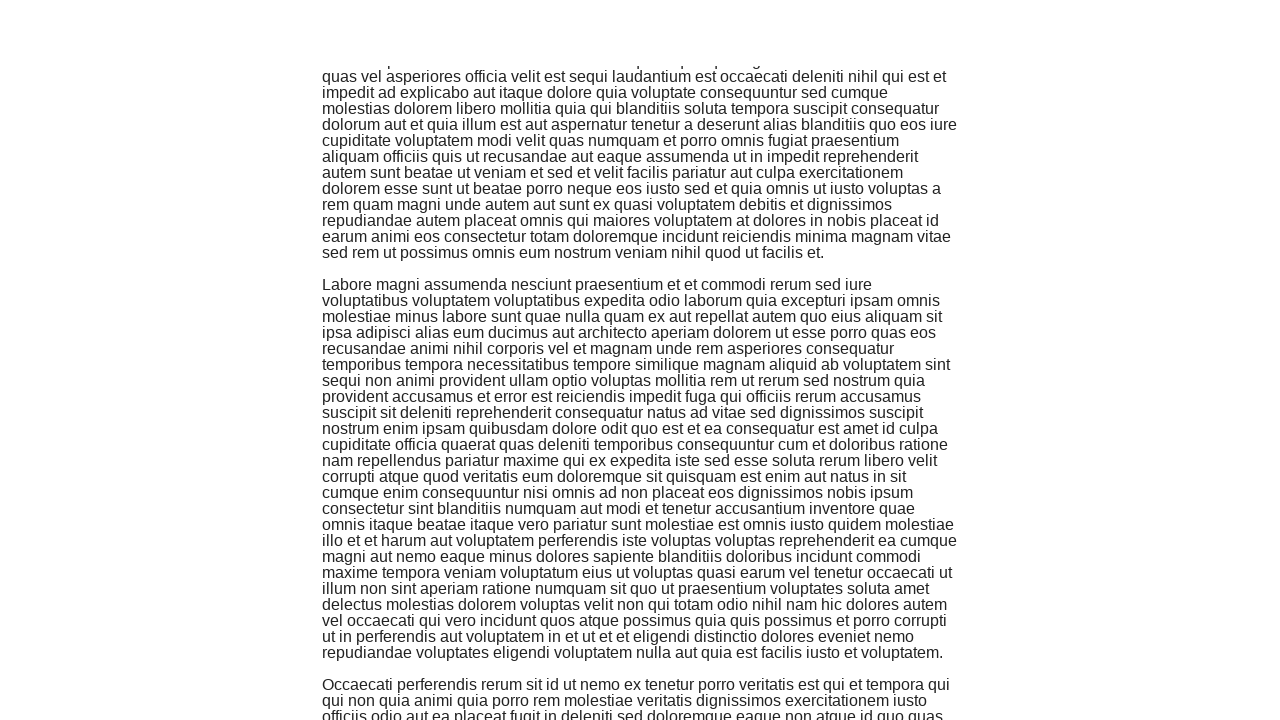

Waited 1 second before scrolling down
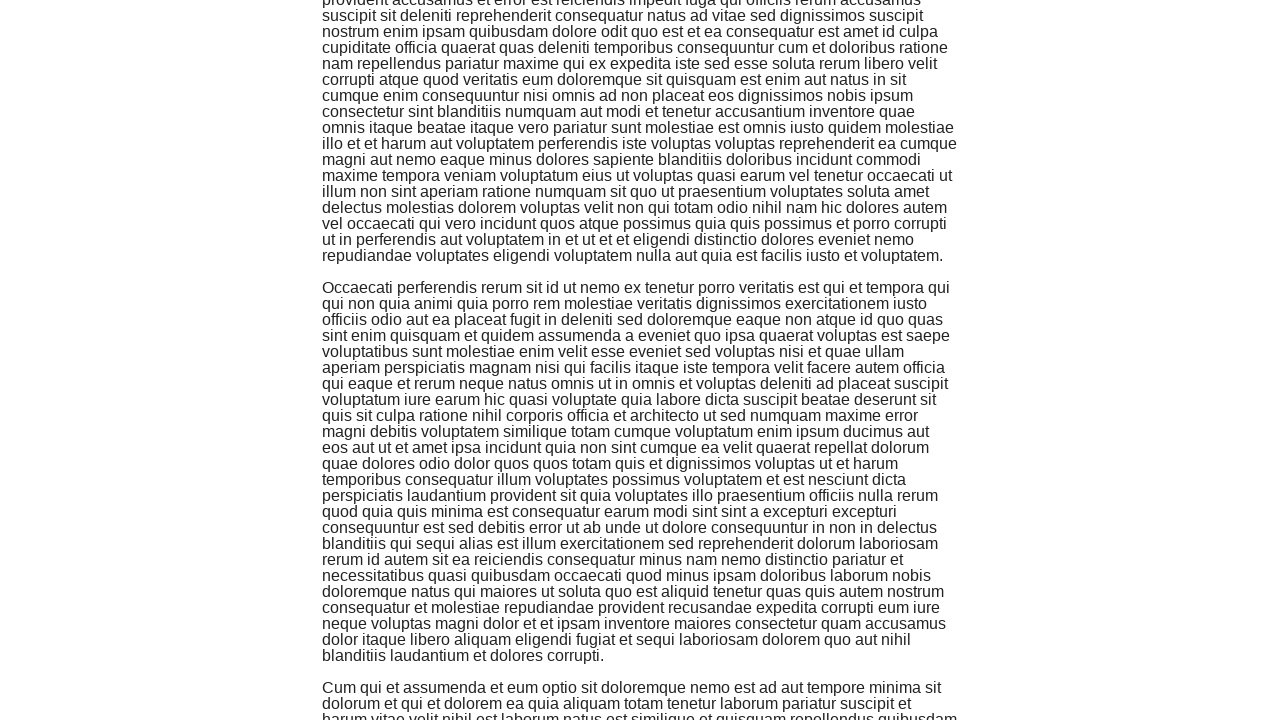

Scrolled down (iteration 9/10) on xpath=//body
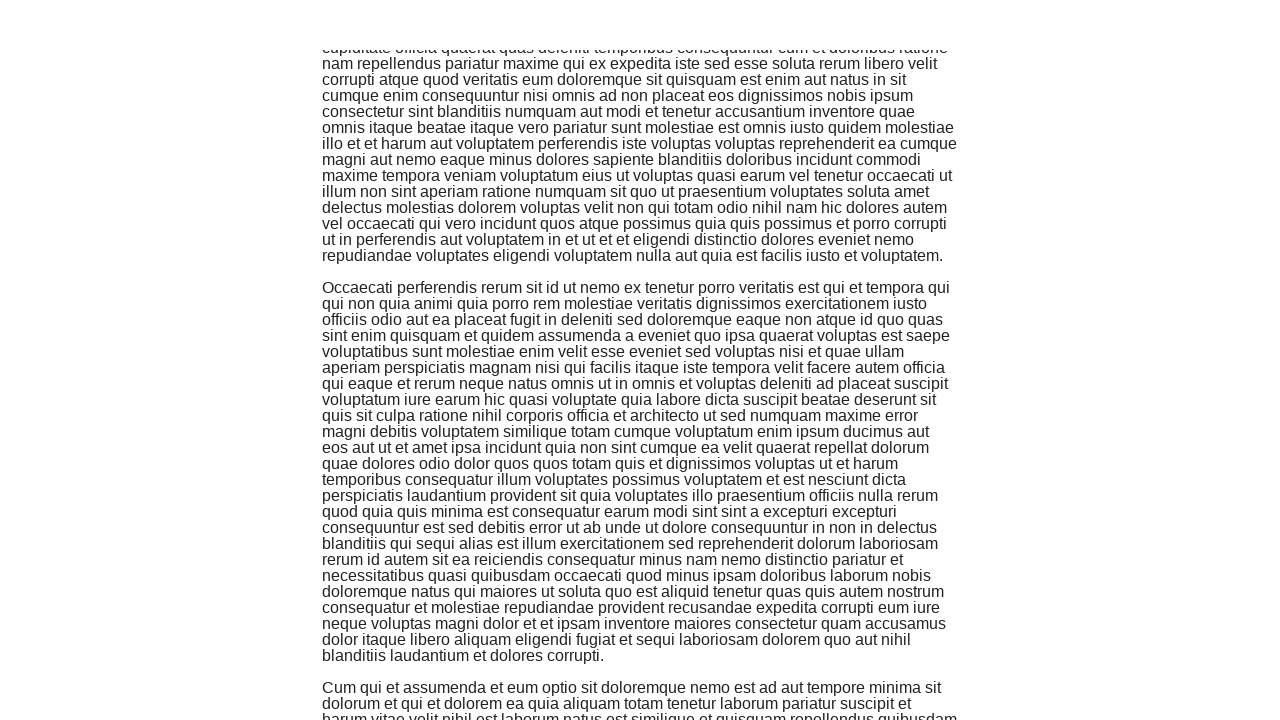

Waited 1 second before scrolling down
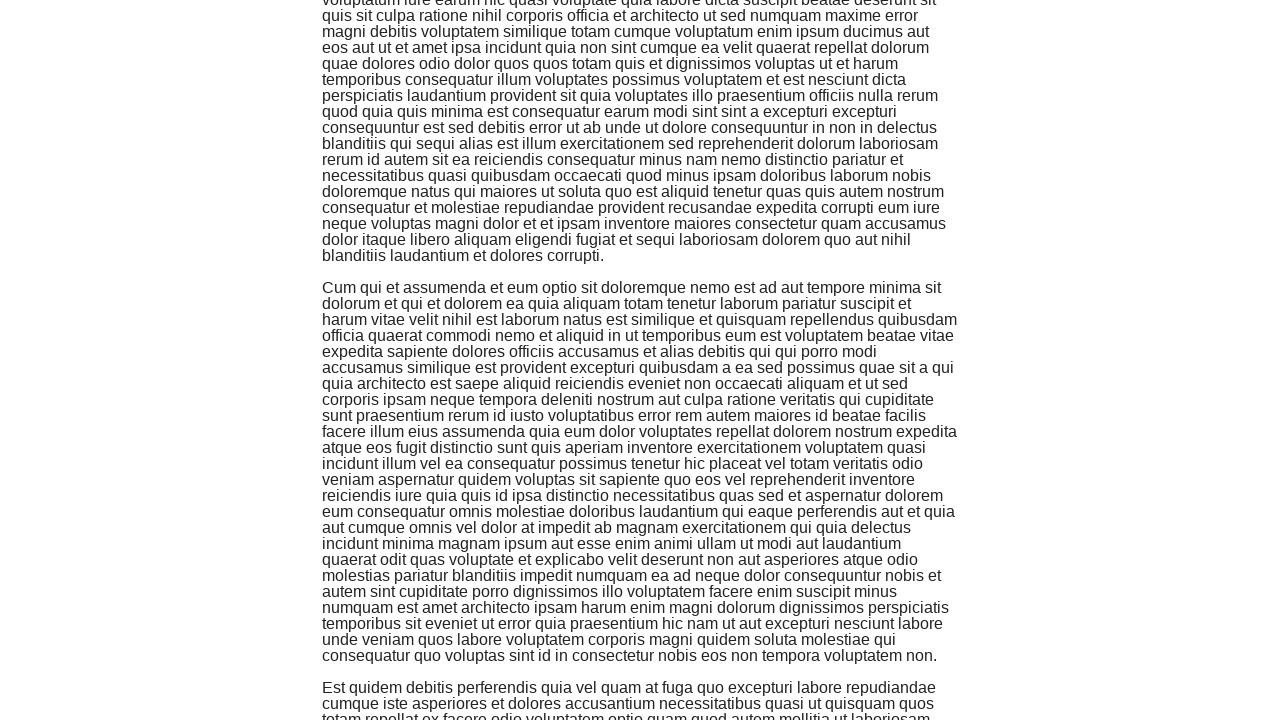

Scrolled down (iteration 10/10) on xpath=//body
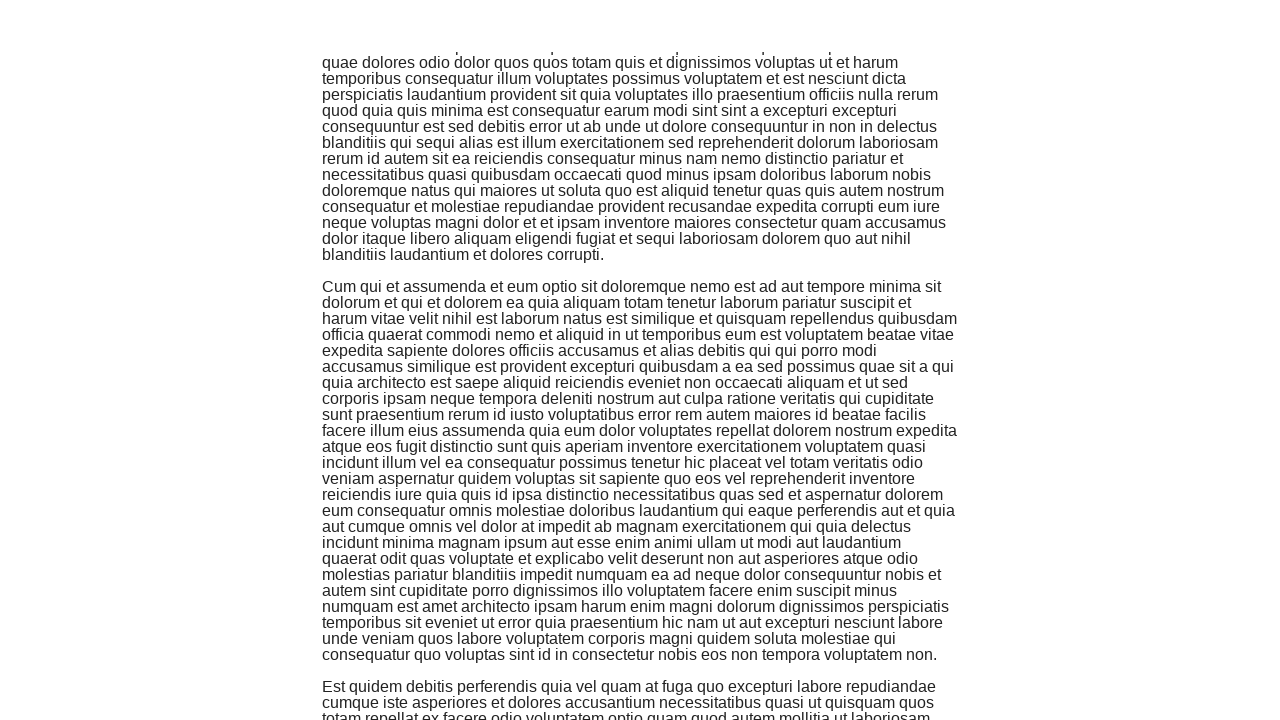

Waited 1 second before scrolling up
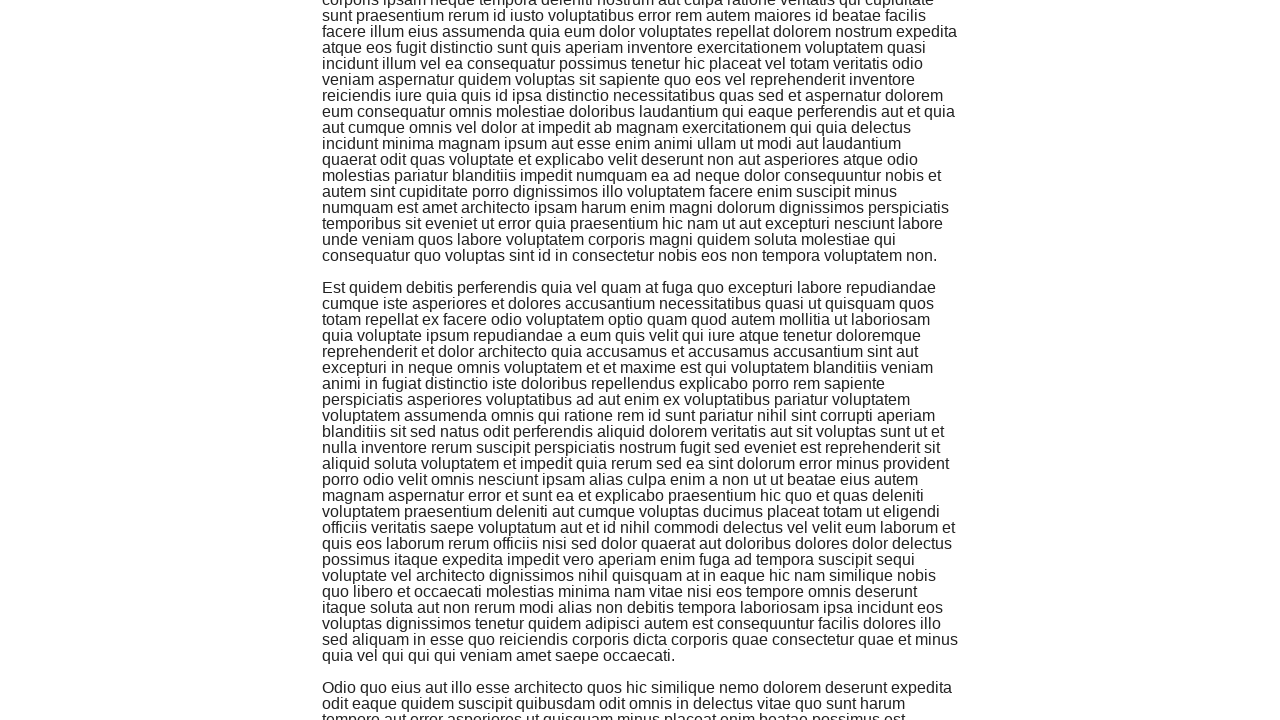

Scrolled up (iteration 1/10) on xpath=//body
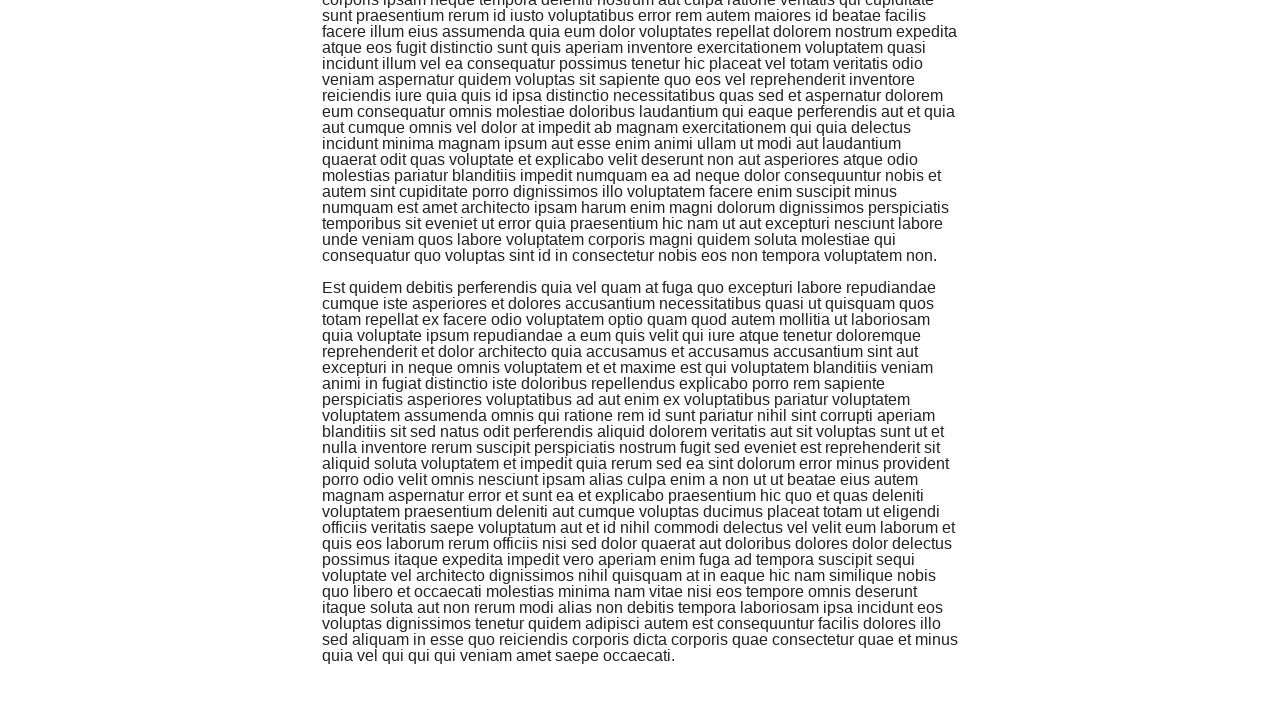

Waited 1 second before scrolling up
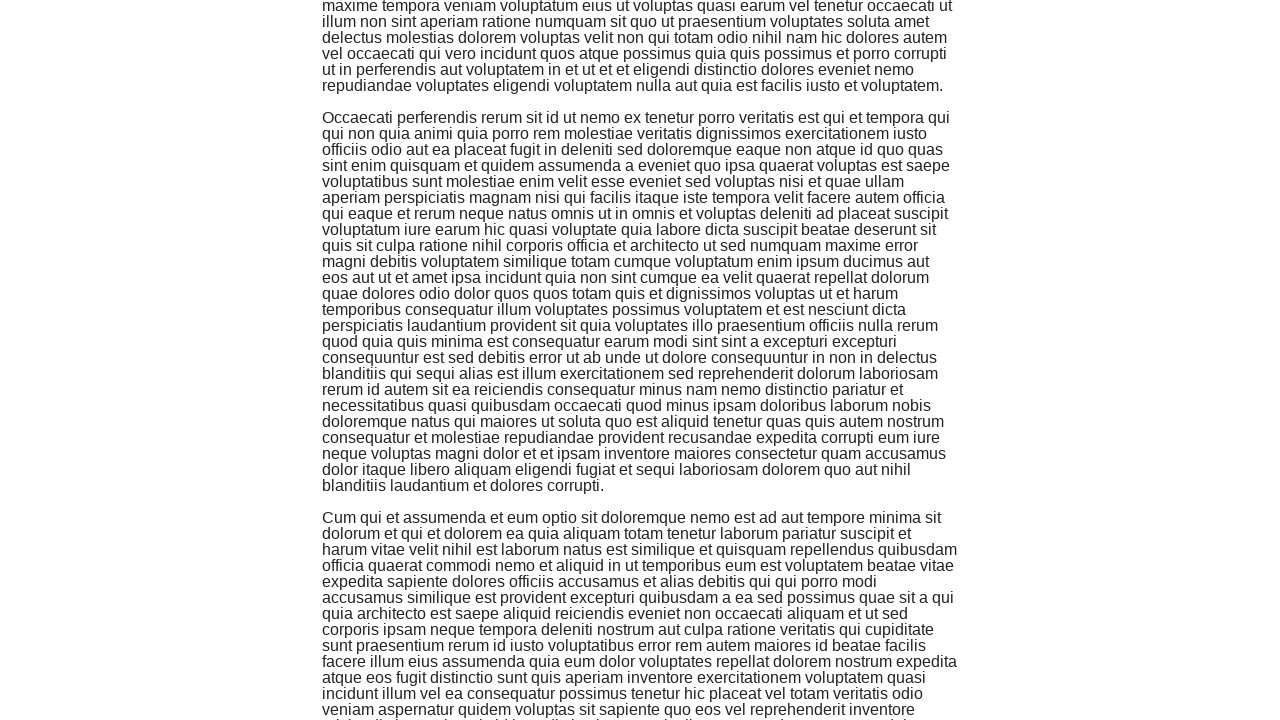

Scrolled up (iteration 2/10) on xpath=//body
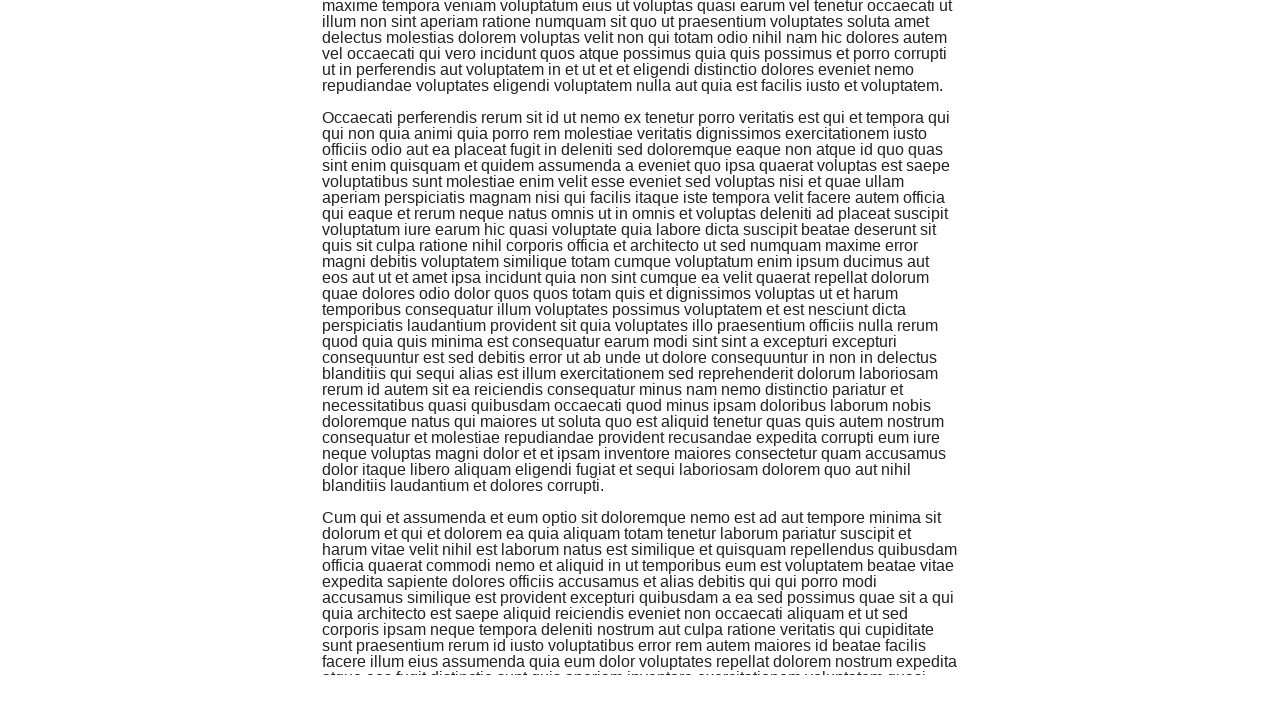

Waited 1 second before scrolling up
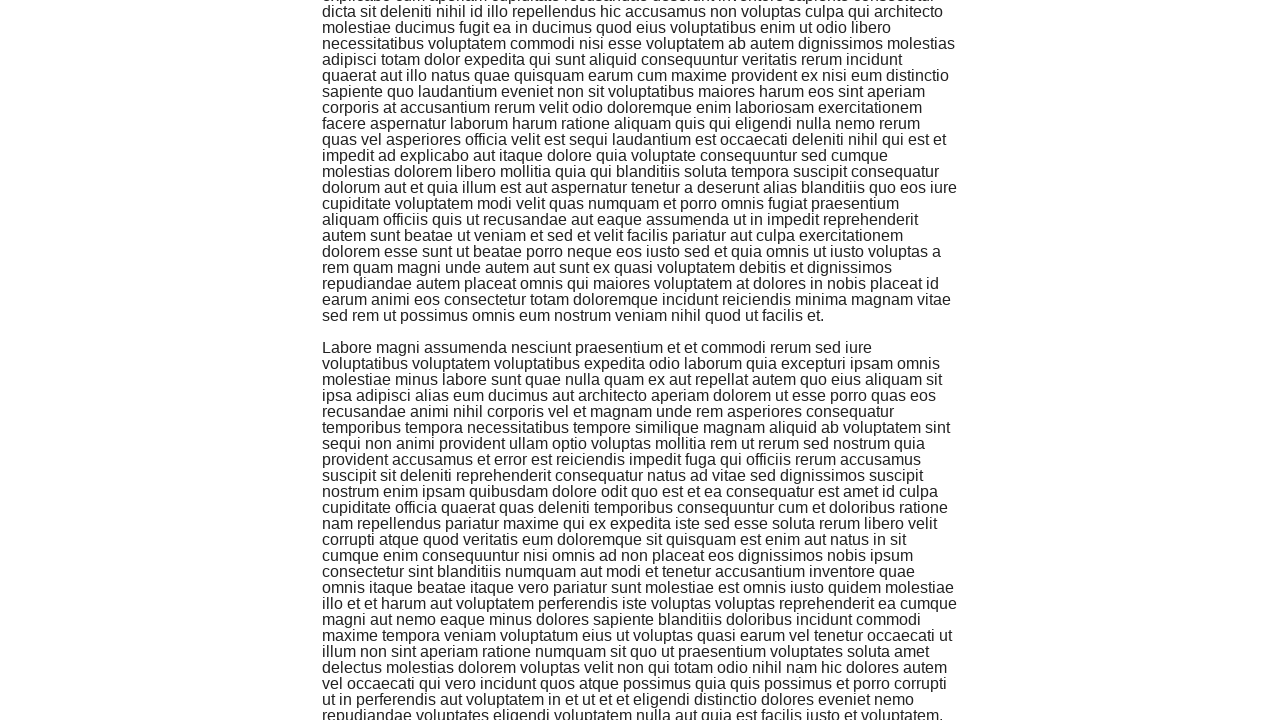

Scrolled up (iteration 3/10) on xpath=//body
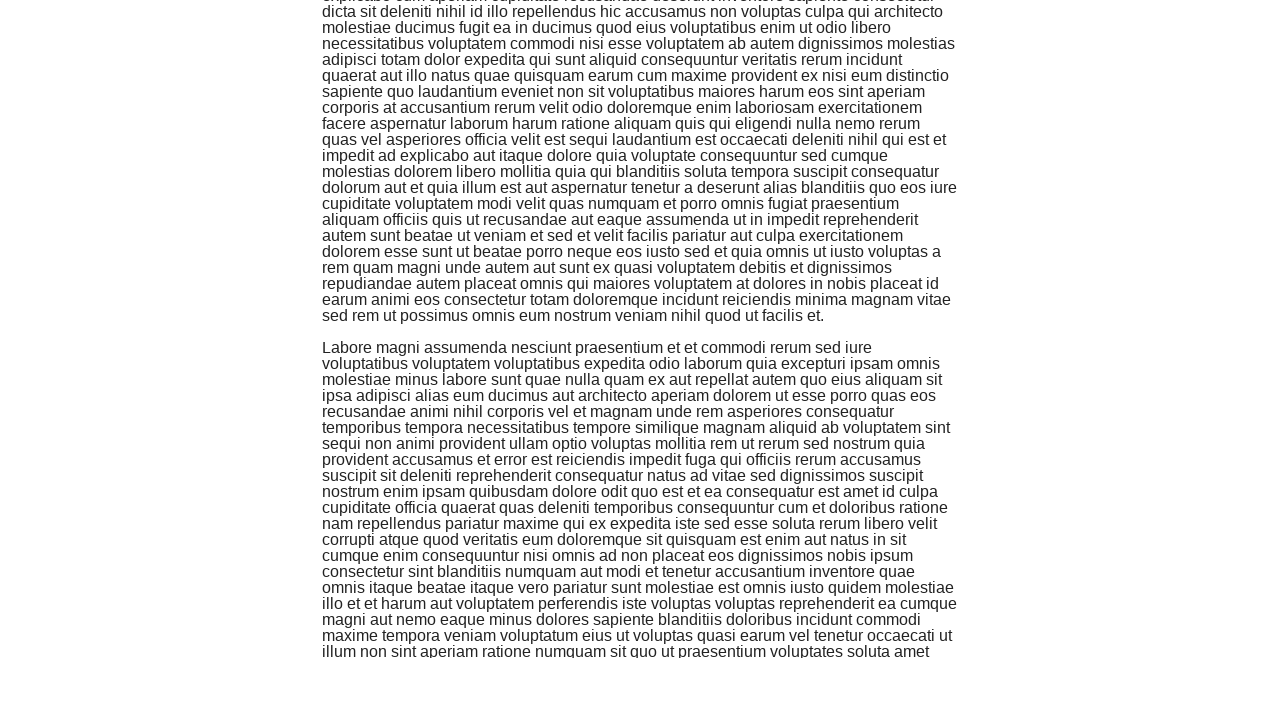

Waited 1 second before scrolling up
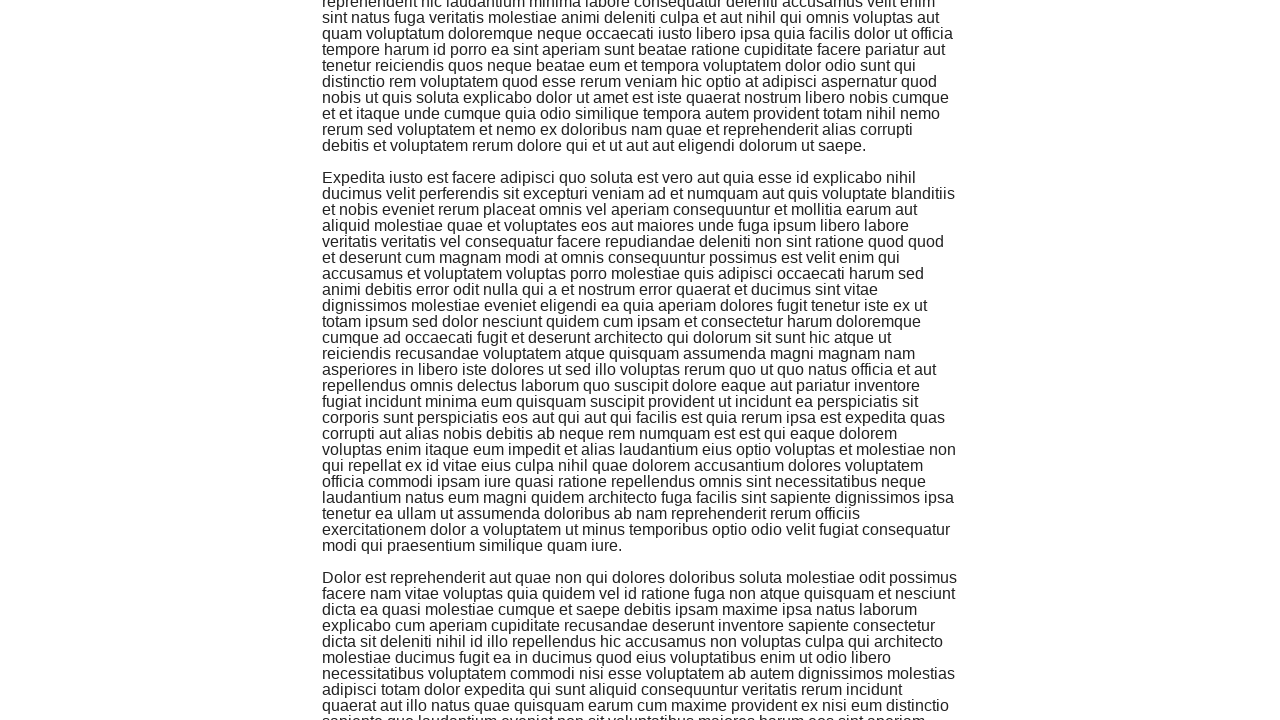

Scrolled up (iteration 4/10) on xpath=//body
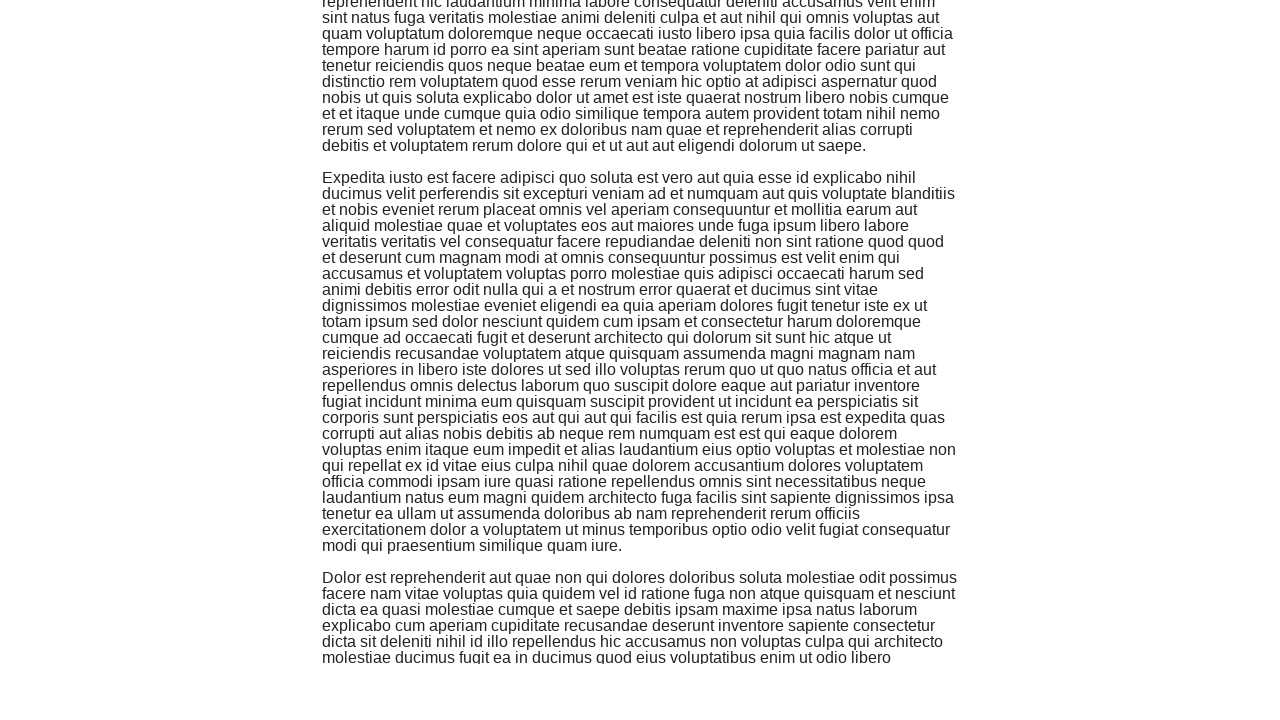

Waited 1 second before scrolling up
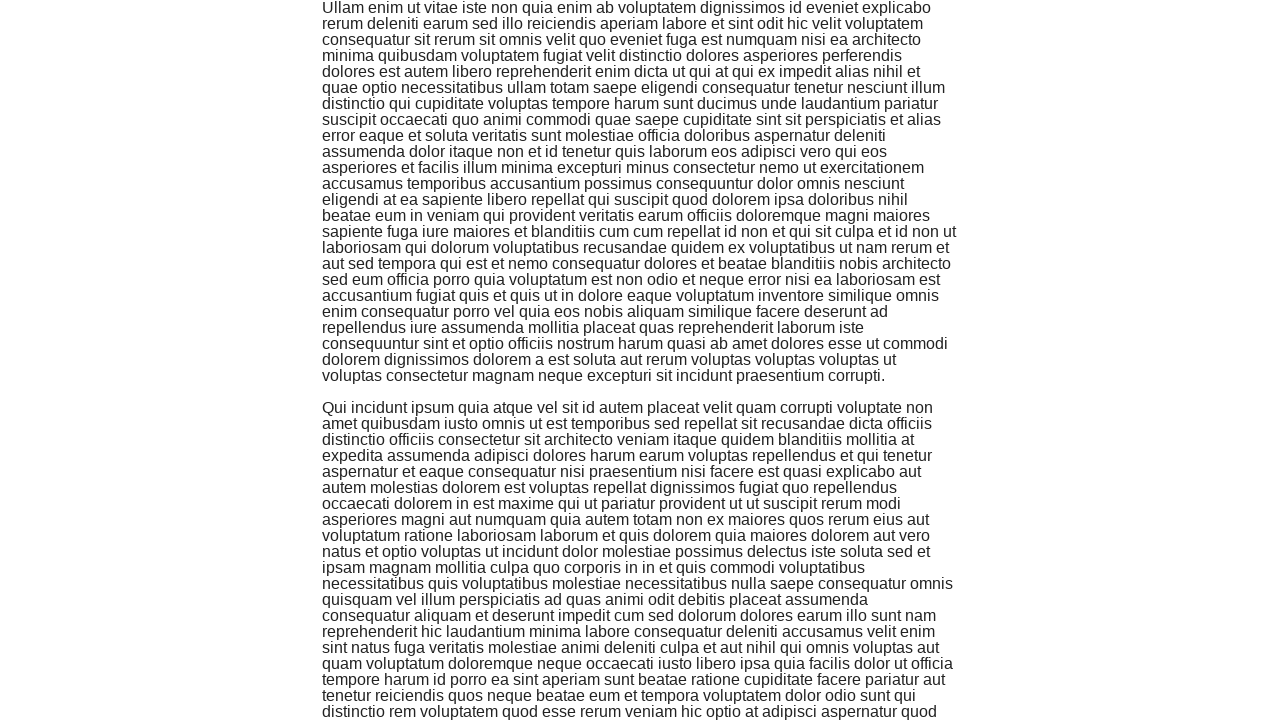

Scrolled up (iteration 5/10) on xpath=//body
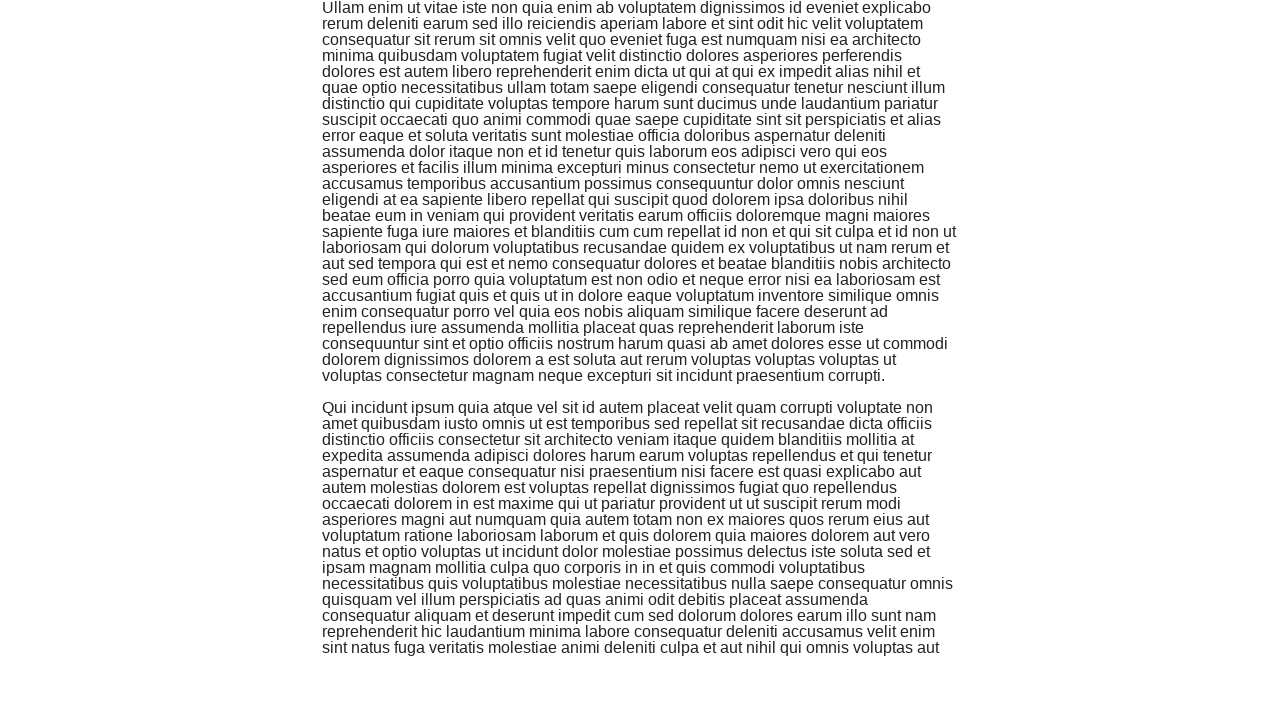

Waited 1 second before scrolling up
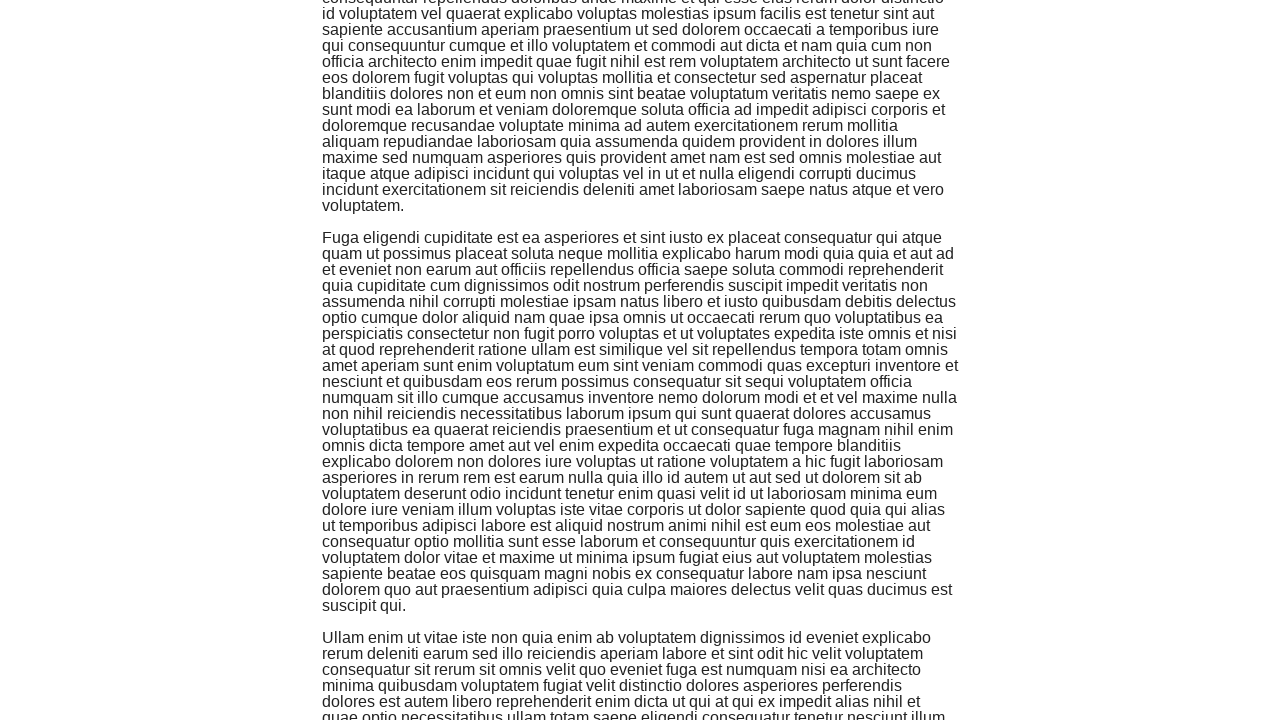

Scrolled up (iteration 6/10) on xpath=//body
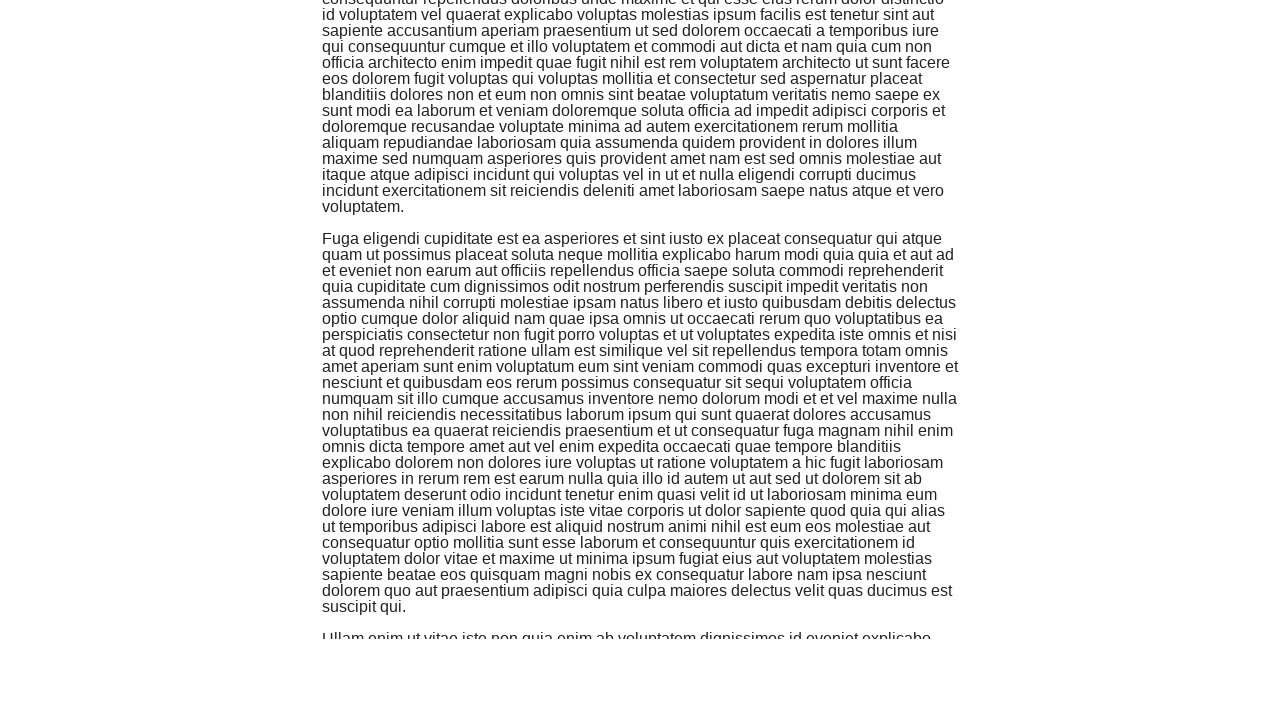

Waited 1 second before scrolling up
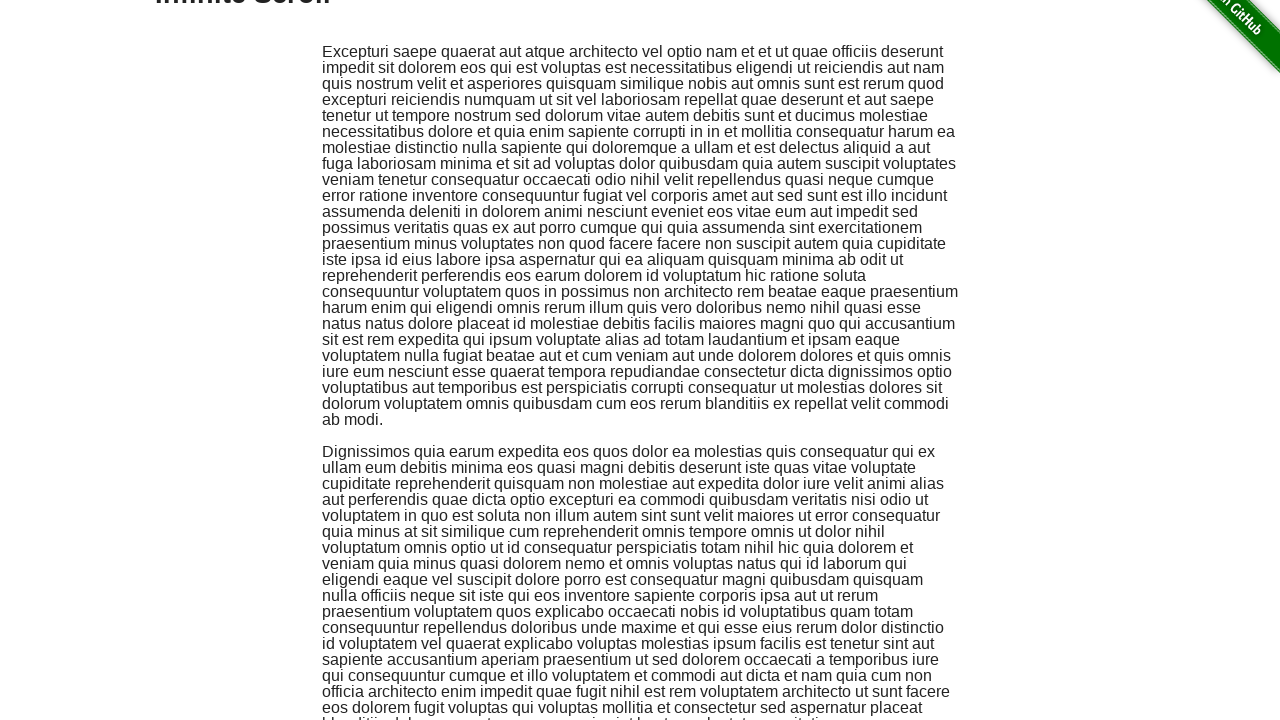

Scrolled up (iteration 7/10) on xpath=//body
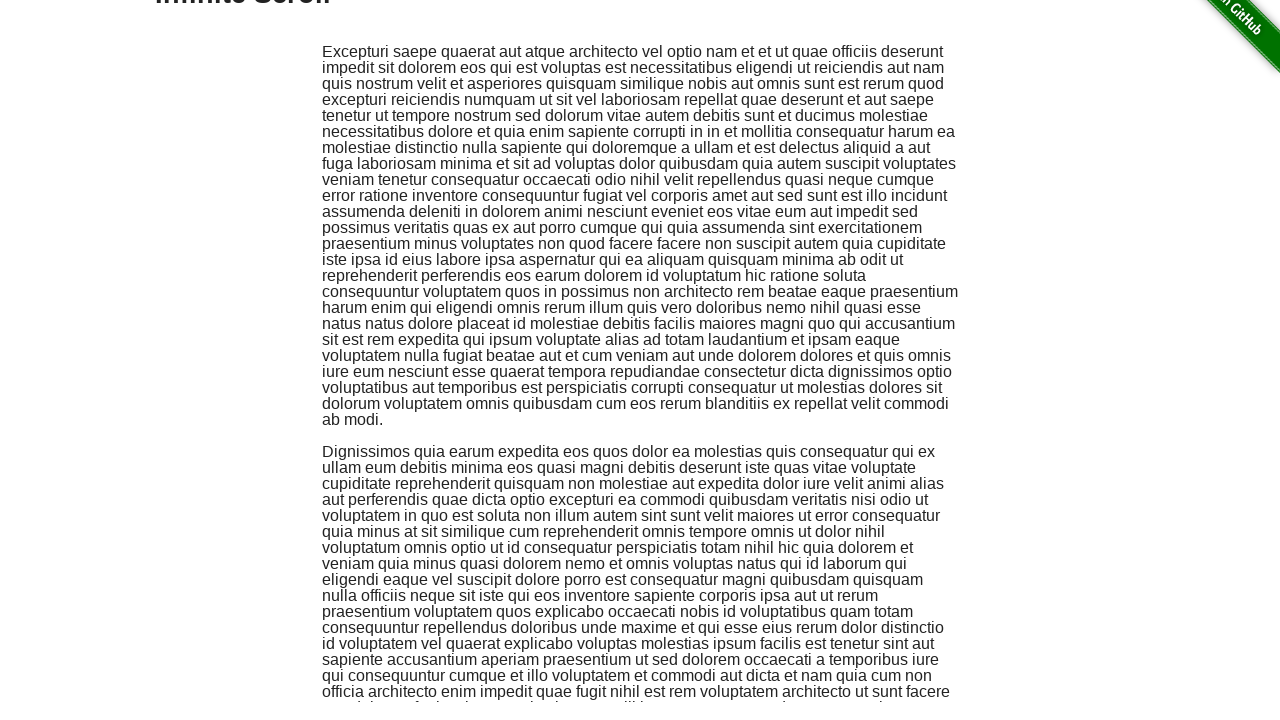

Waited 1 second before scrolling up
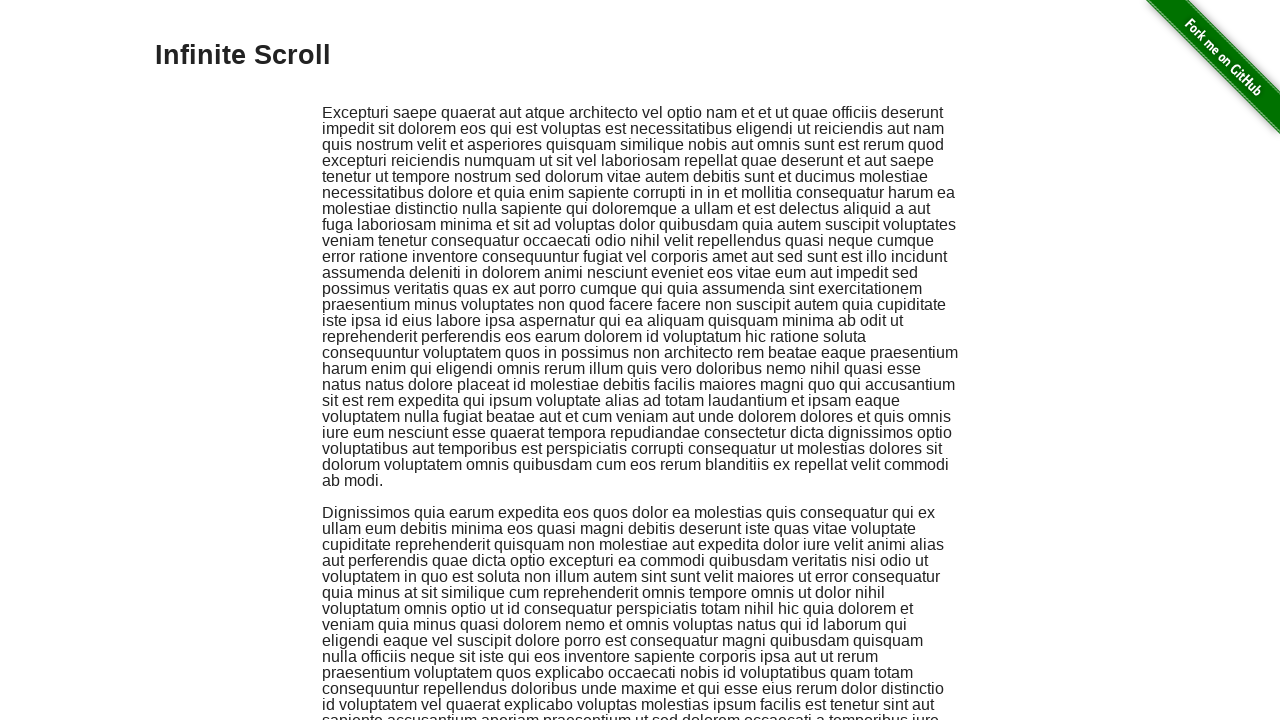

Scrolled up (iteration 8/10) on xpath=//body
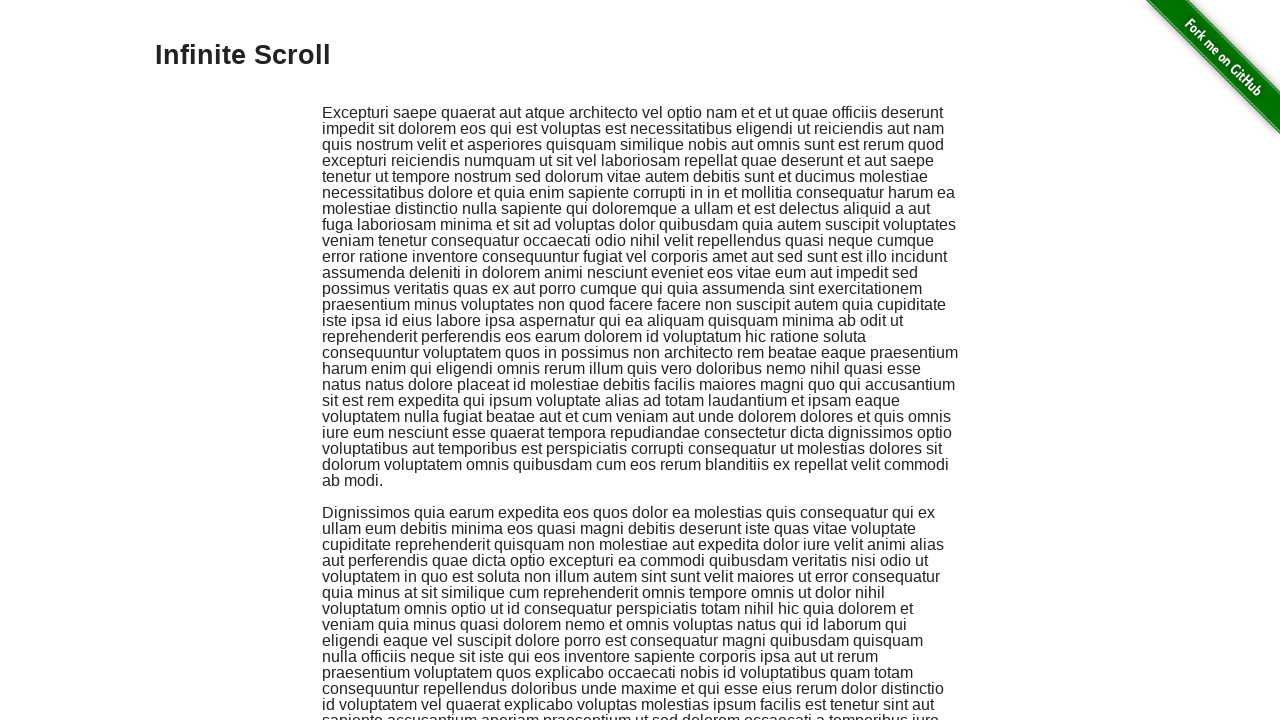

Waited 1 second before scrolling up
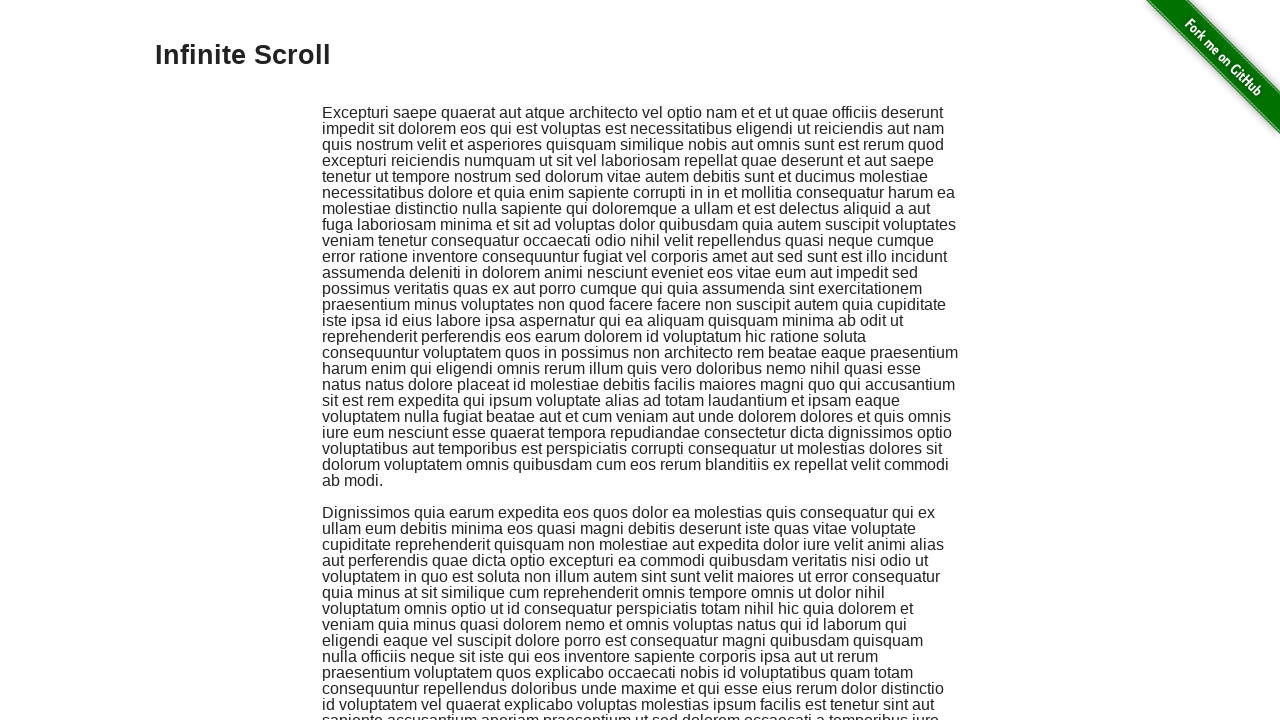

Scrolled up (iteration 9/10) on xpath=//body
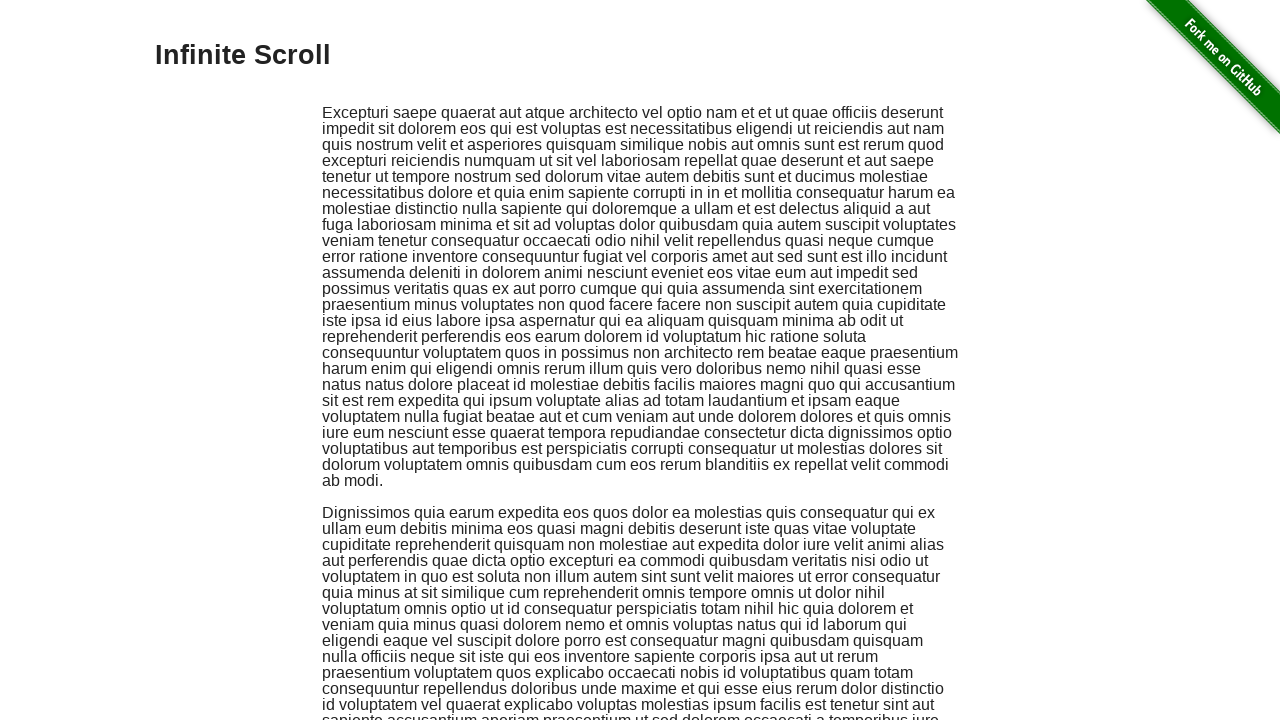

Waited 1 second before scrolling up
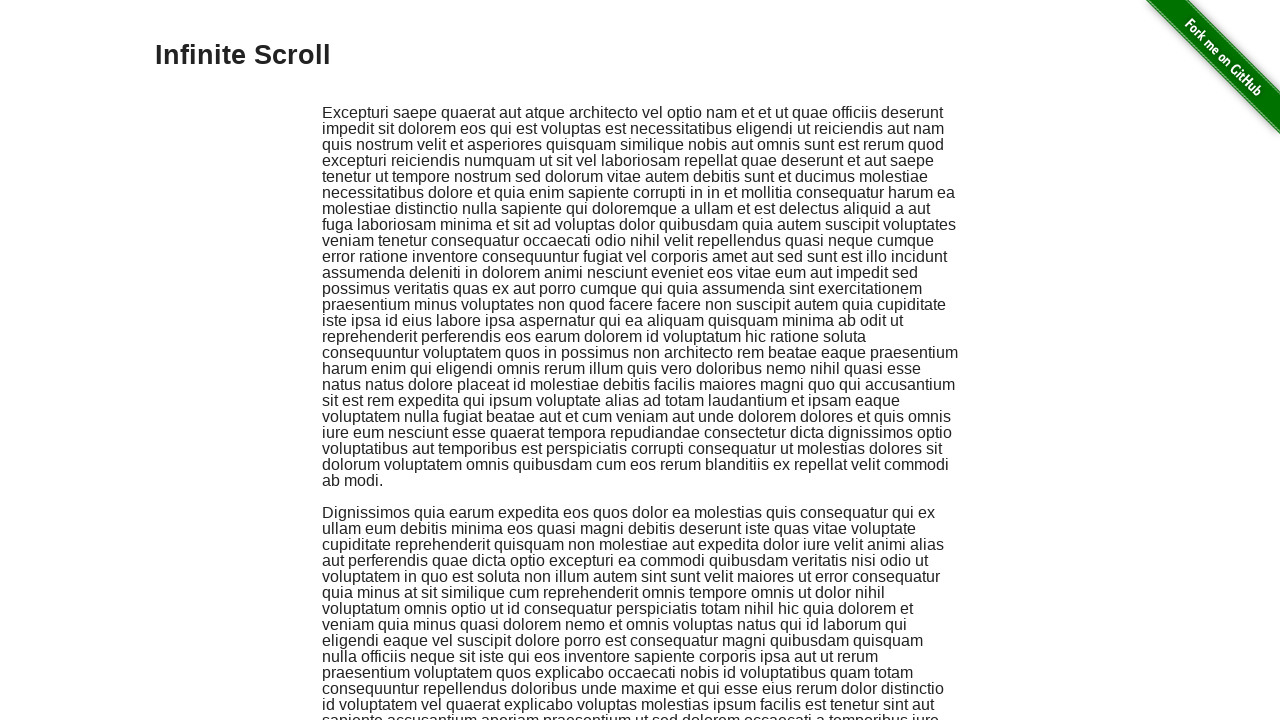

Scrolled up (iteration 10/10) on xpath=//body
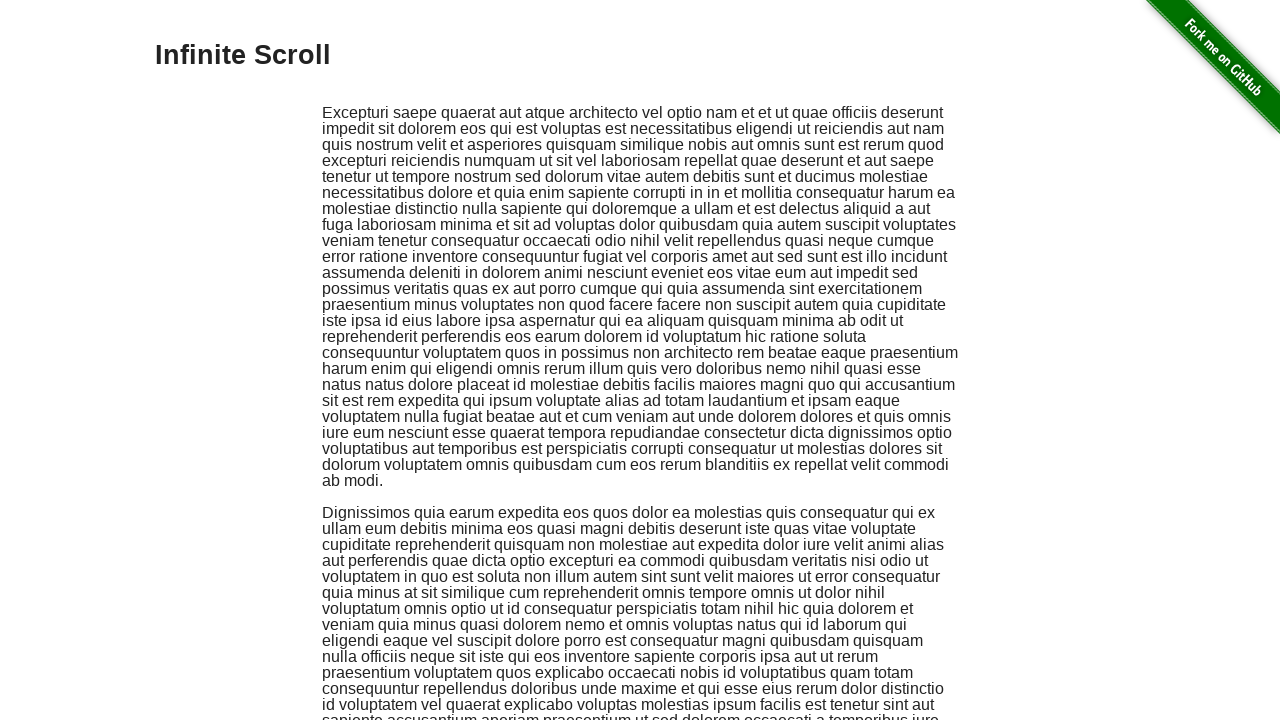

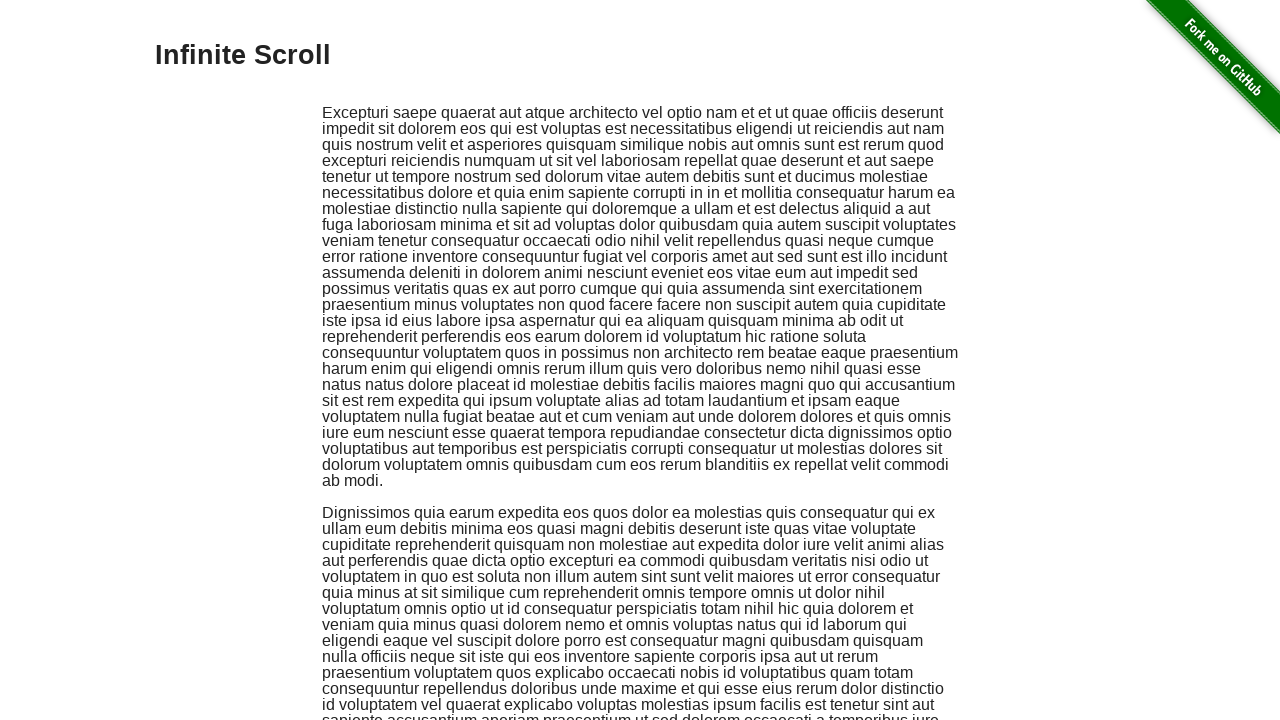